Plays a color-matching game by finding and clicking the button with a unique background color among a grid of buttons, continuously for 60 seconds

Starting URL: http://zzzscore.com/color/

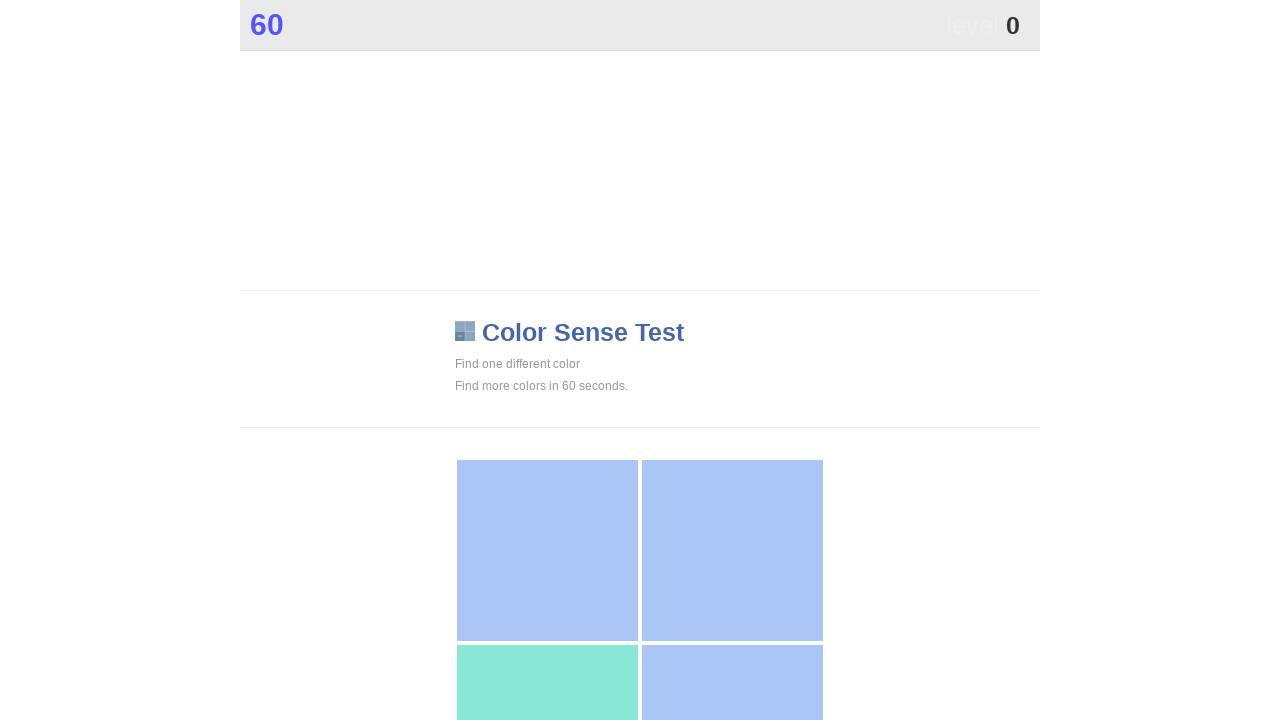

Waited for color grid to load
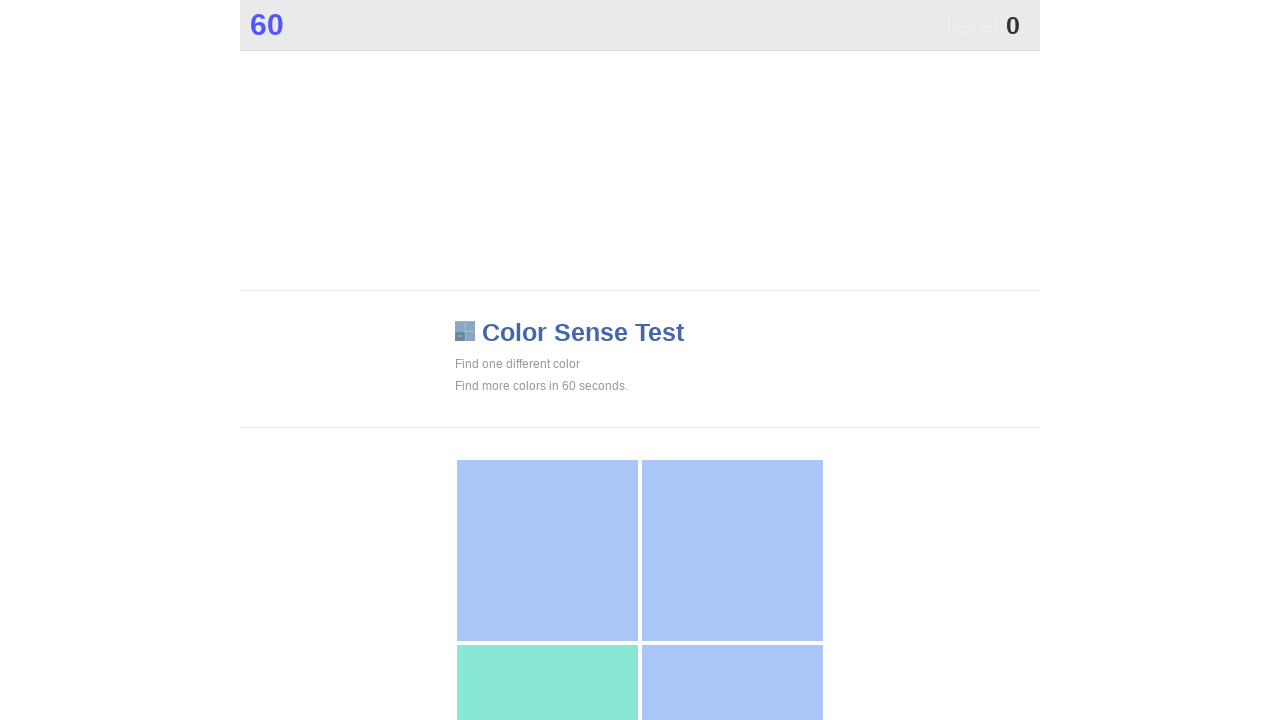

Retrieved all buttons from the grid
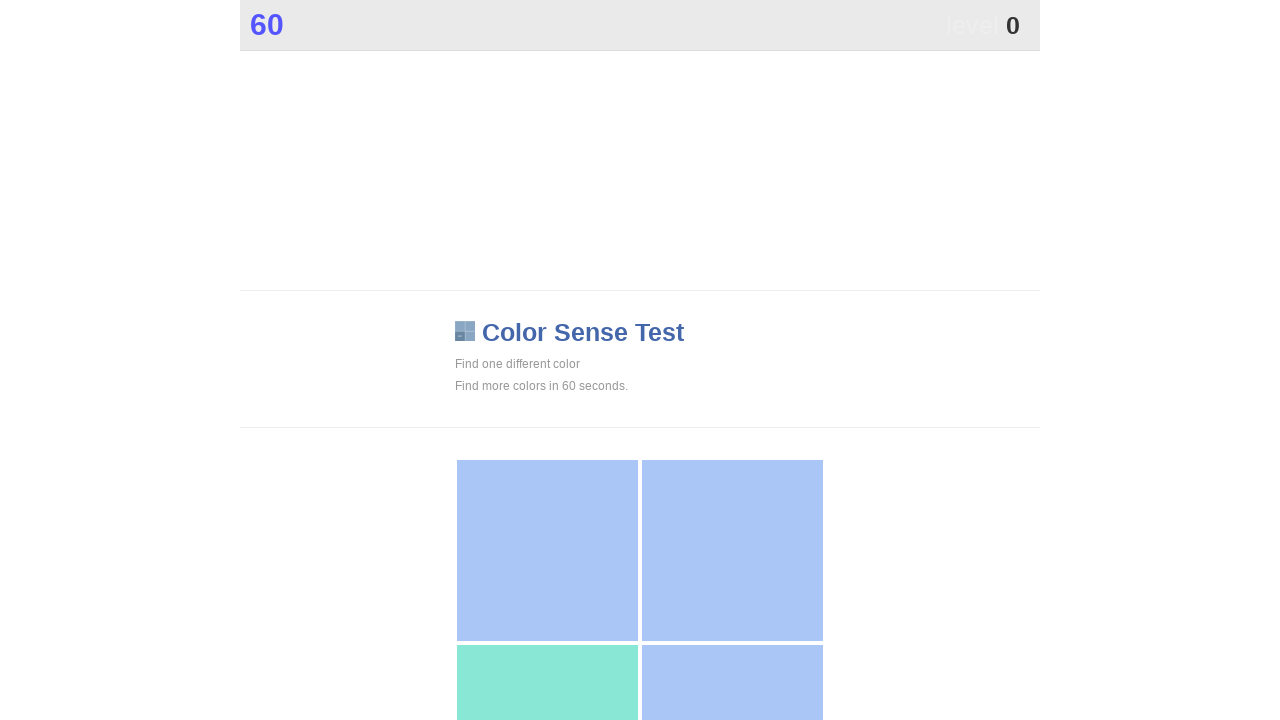

Extracted background colors from 230 buttons
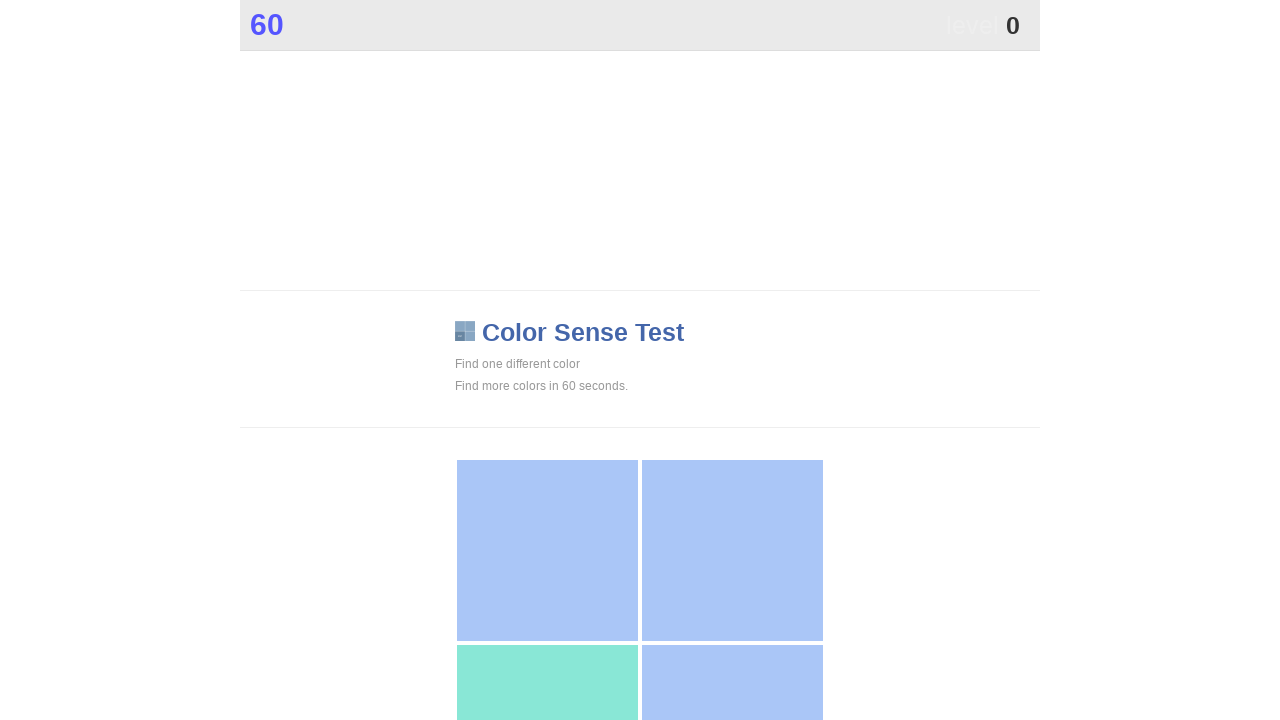

Identified unique color: rgb(137, 231, 214)
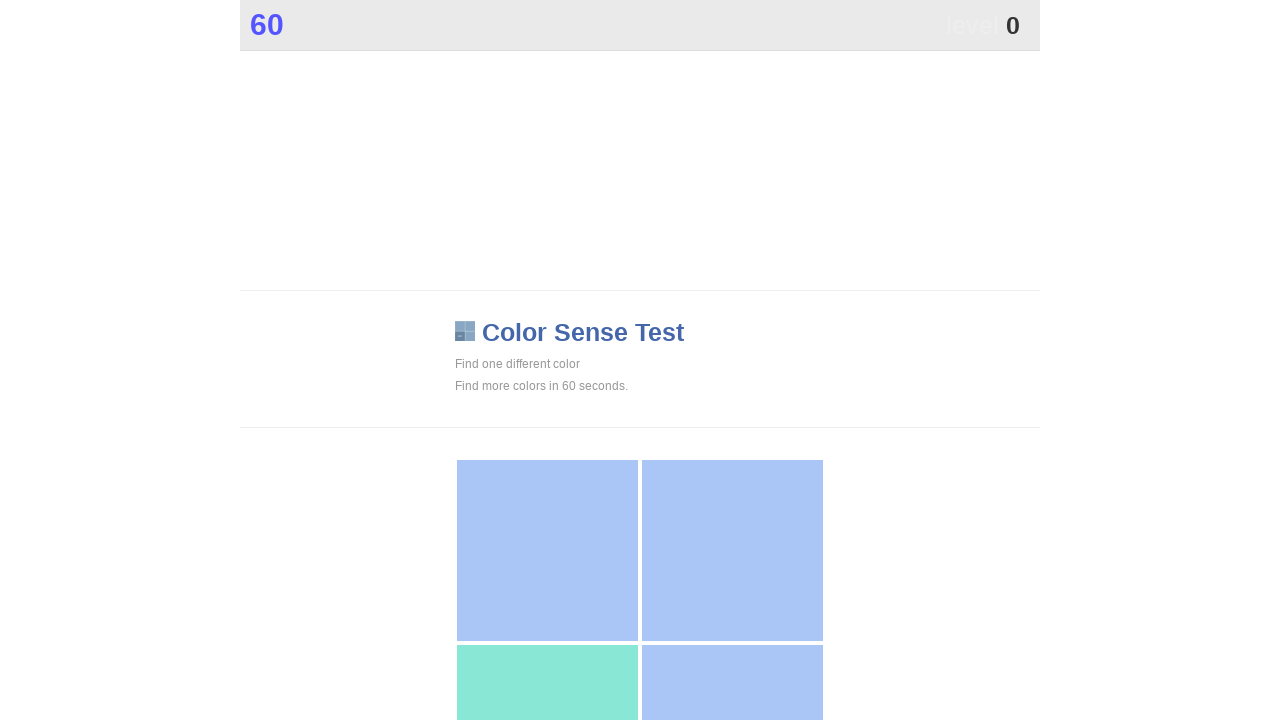

Clicked button at index 2 with unique color at (547, 629) on #grid div >> nth=2
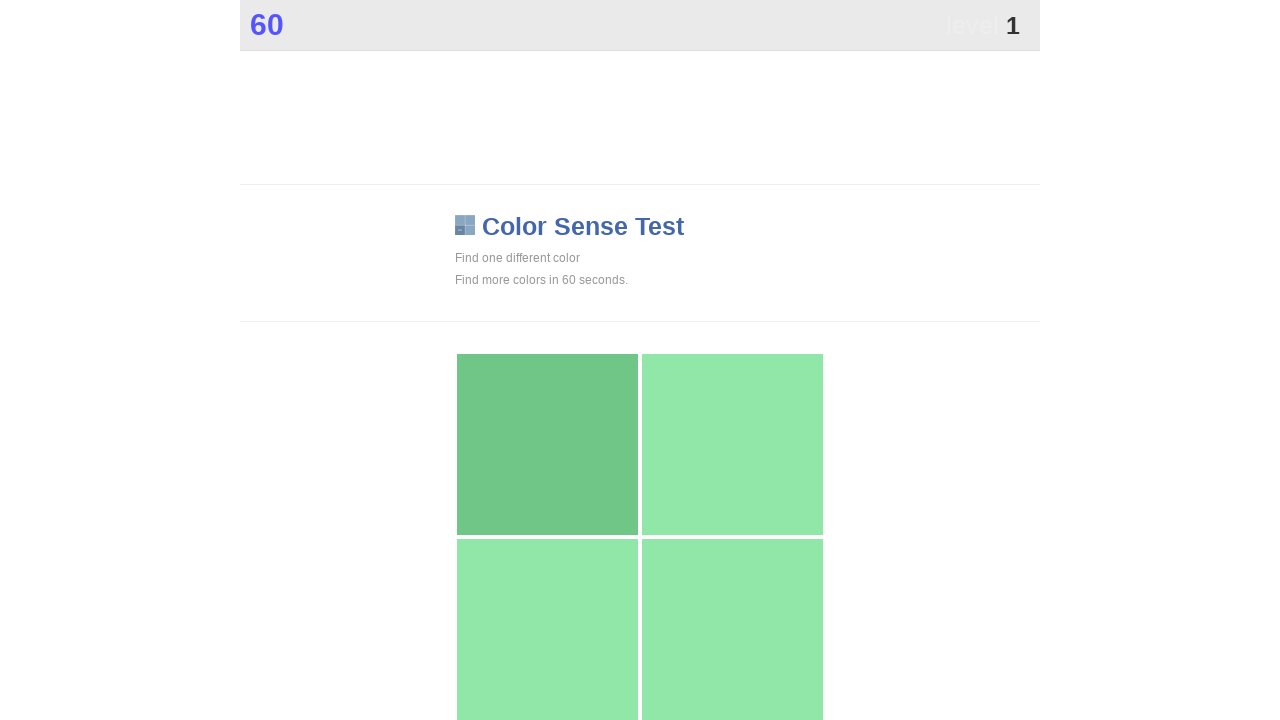

Retrieved all buttons from the grid
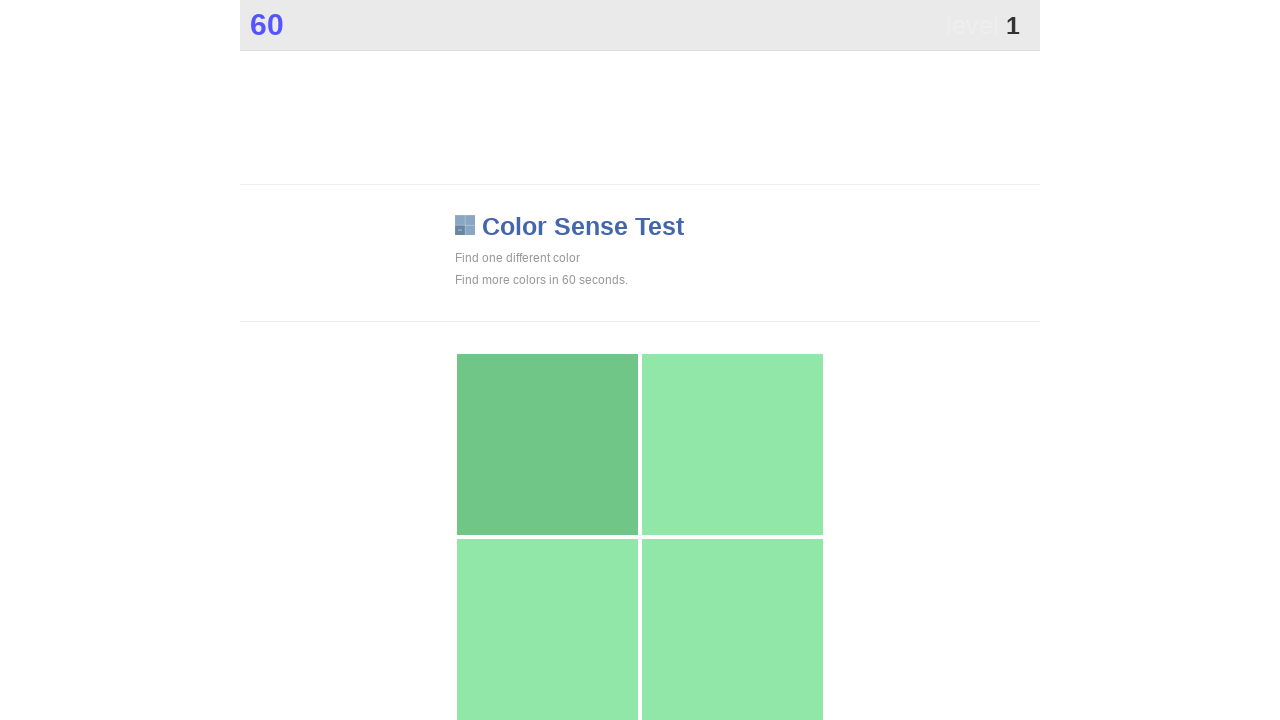

Extracted background colors from 230 buttons
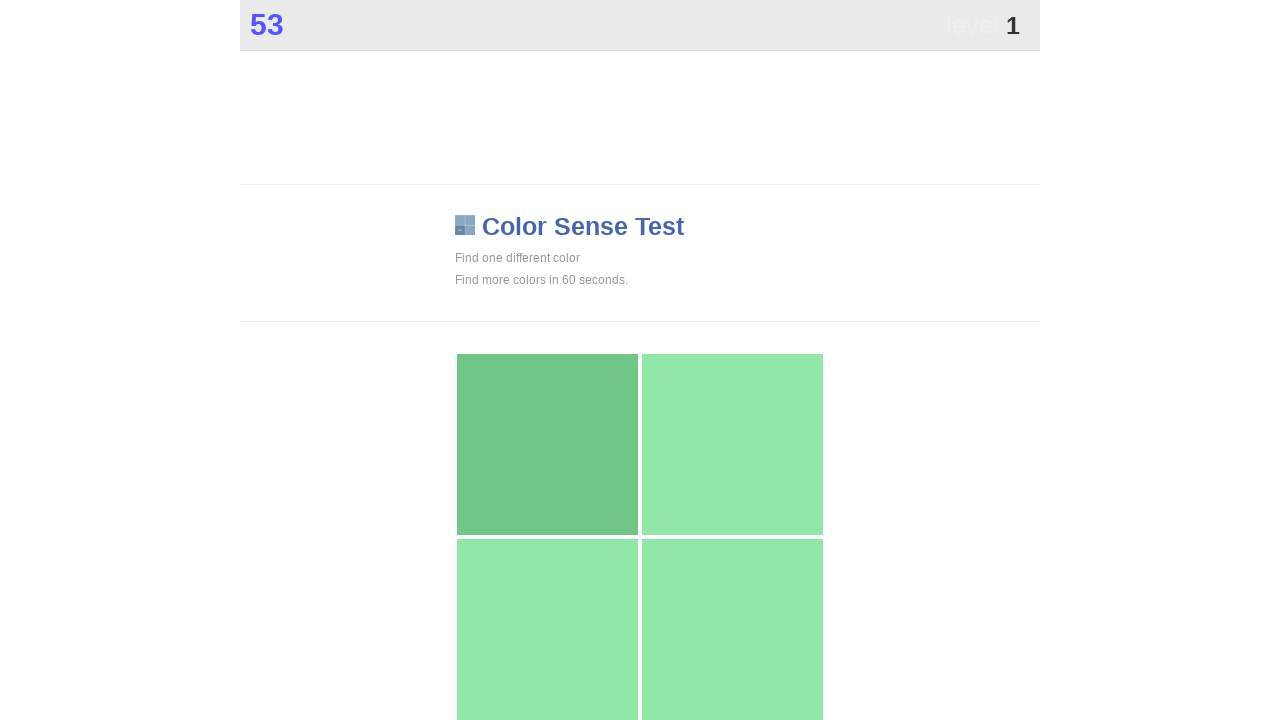

Identified unique color: rgb(111, 198, 135)
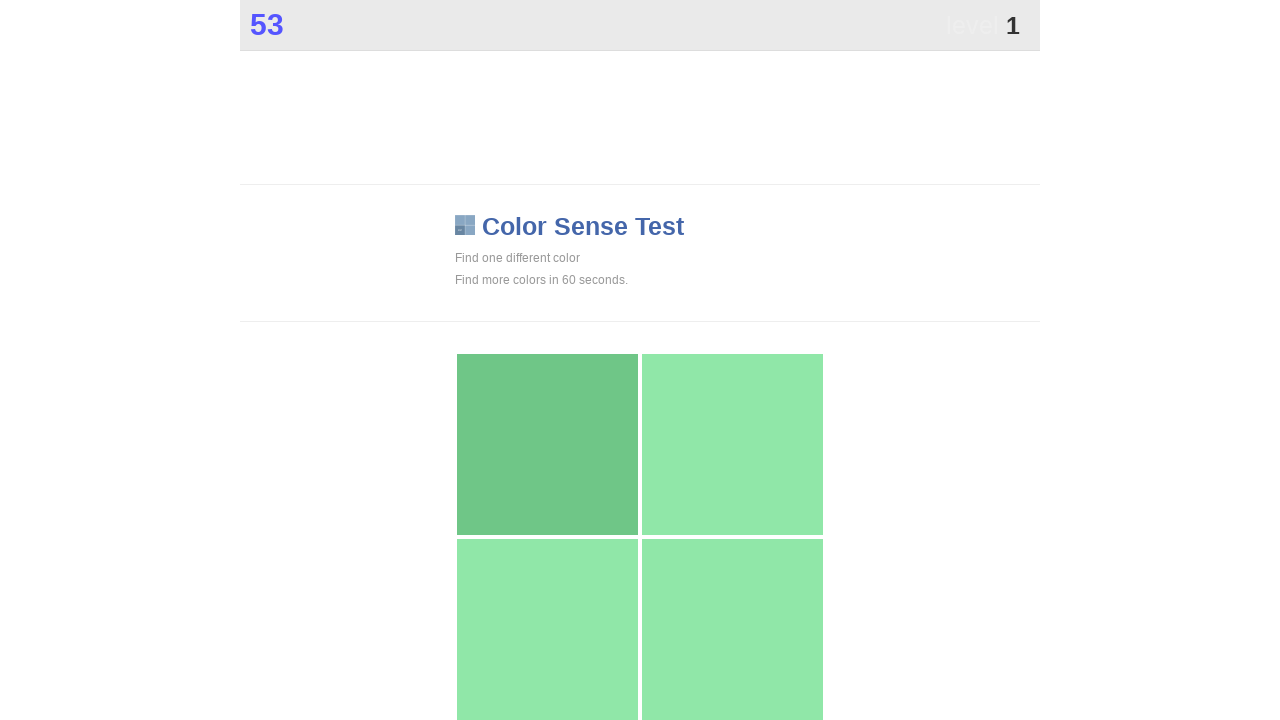

Clicked button at index 0 with unique color at (547, 444) on #grid div >> nth=0
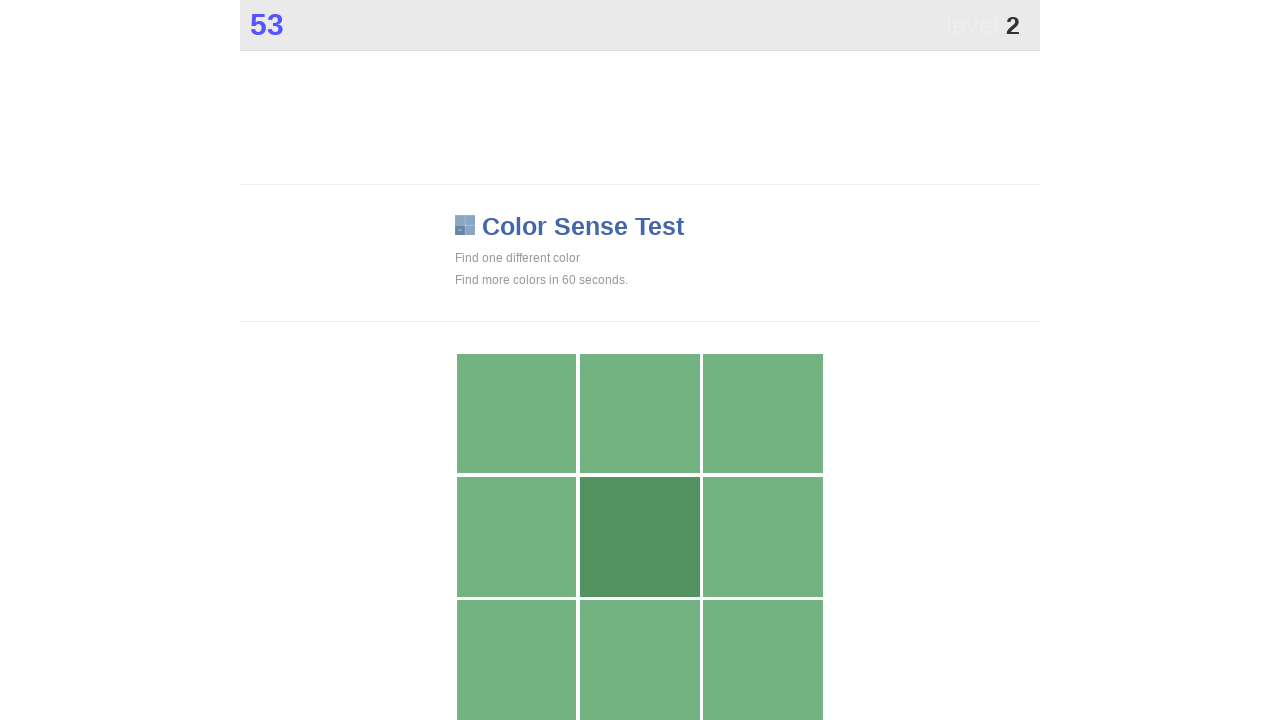

Retrieved all buttons from the grid
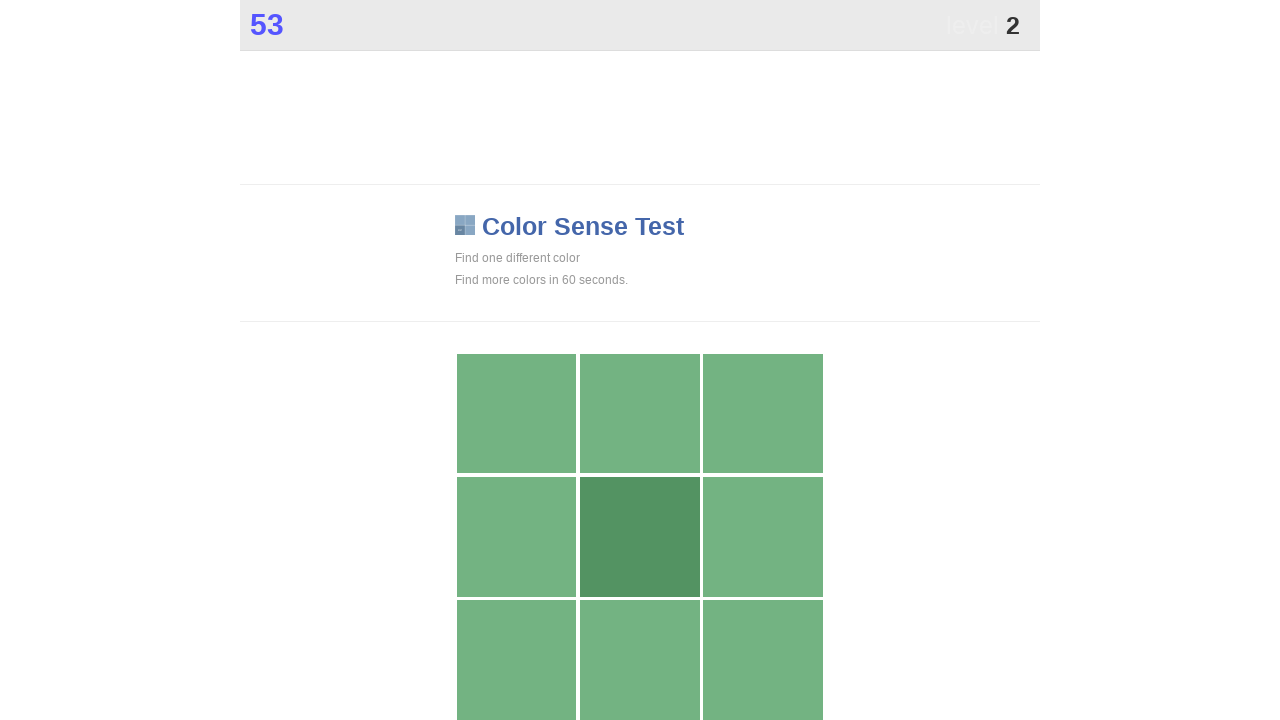

Extracted background colors from 230 buttons
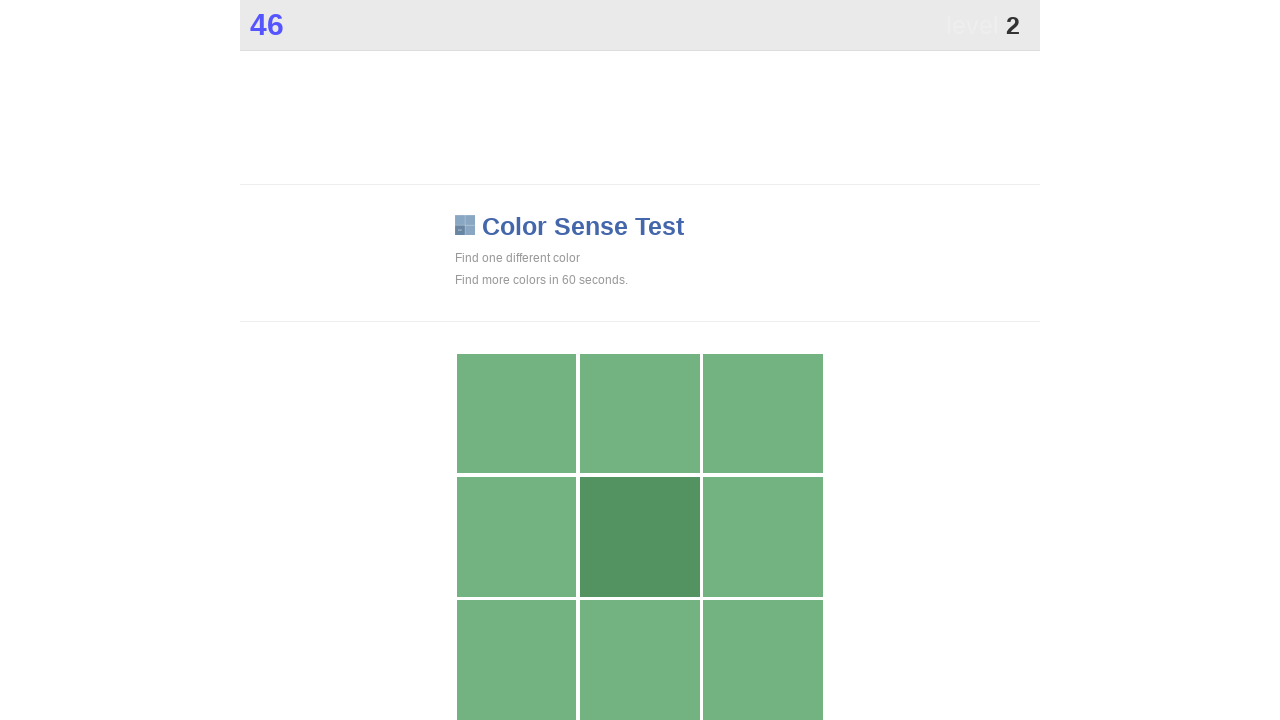

Identified unique color: rgb(83, 147, 98)
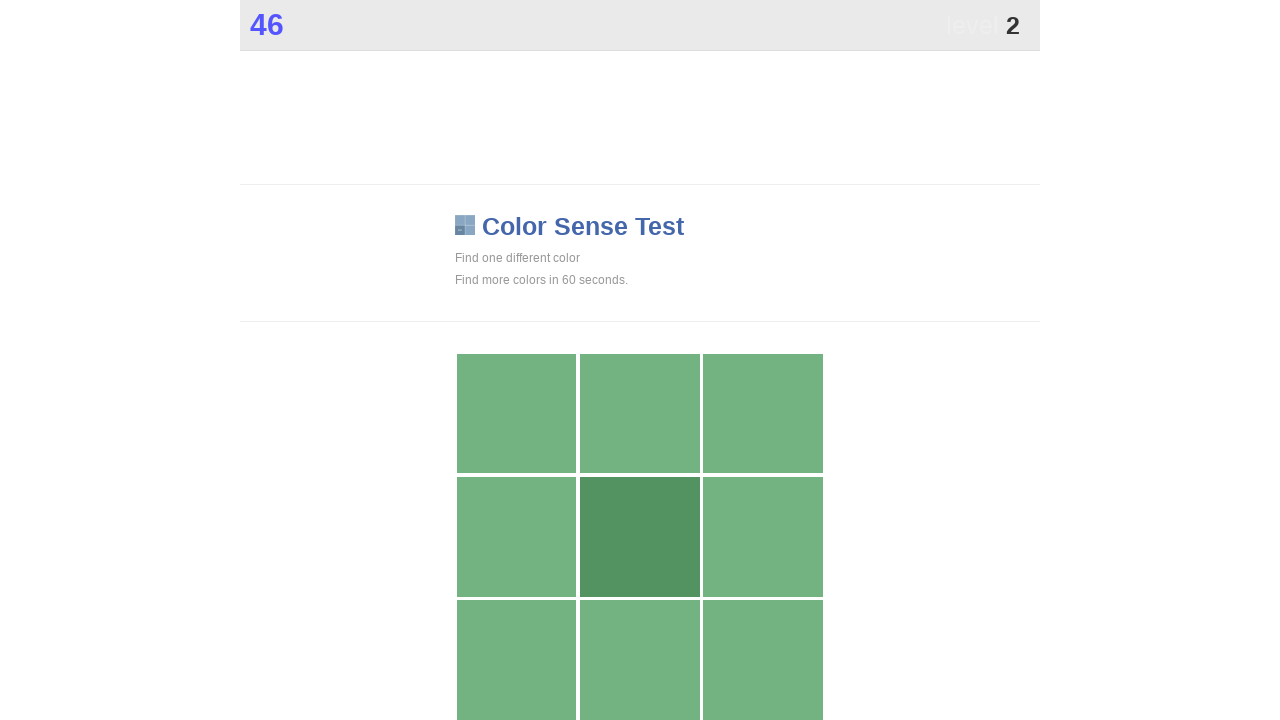

Clicked button at index 4 with unique color at (640, 537) on #grid div >> nth=4
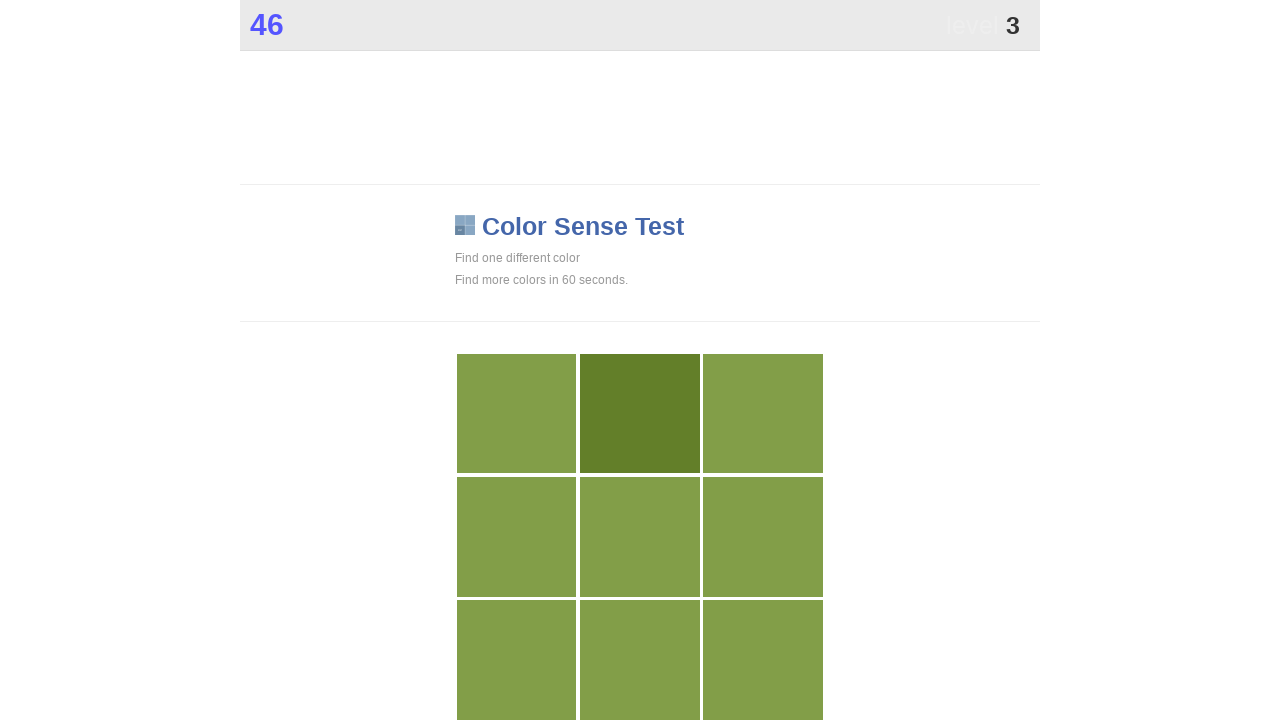

Retrieved all buttons from the grid
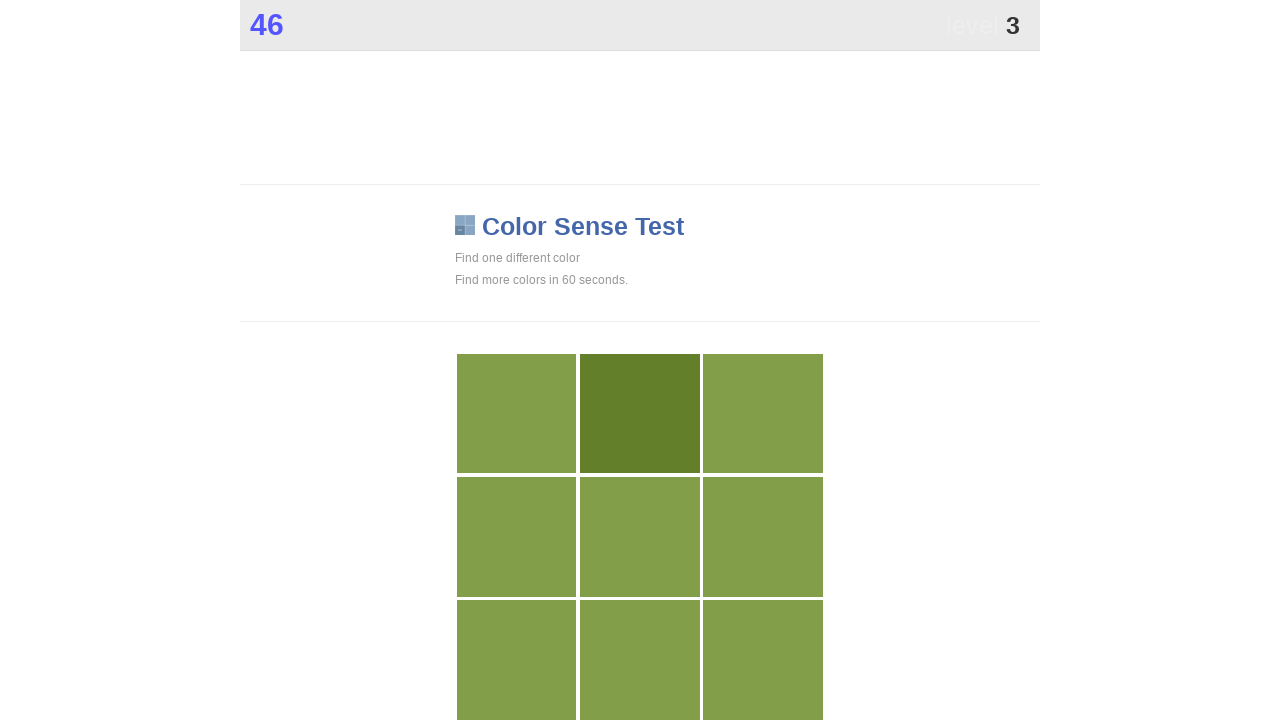

Extracted background colors from 230 buttons
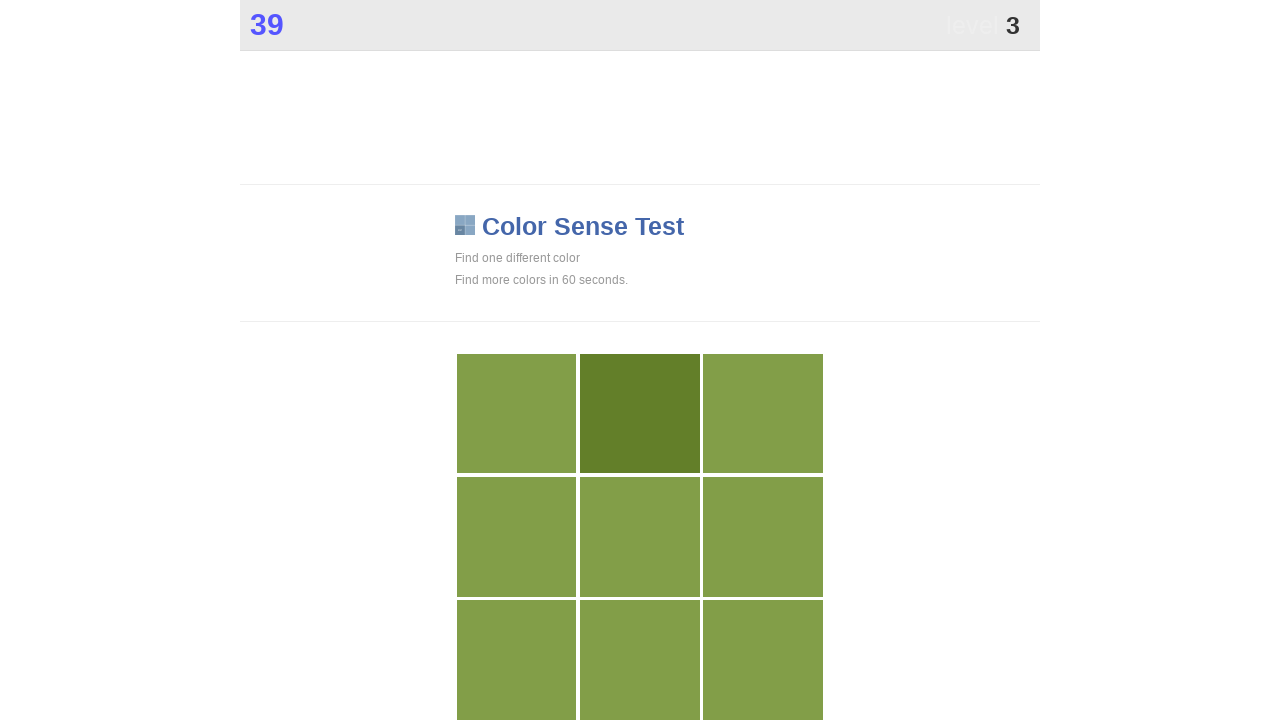

Identified unique color: rgb(99, 127, 41)
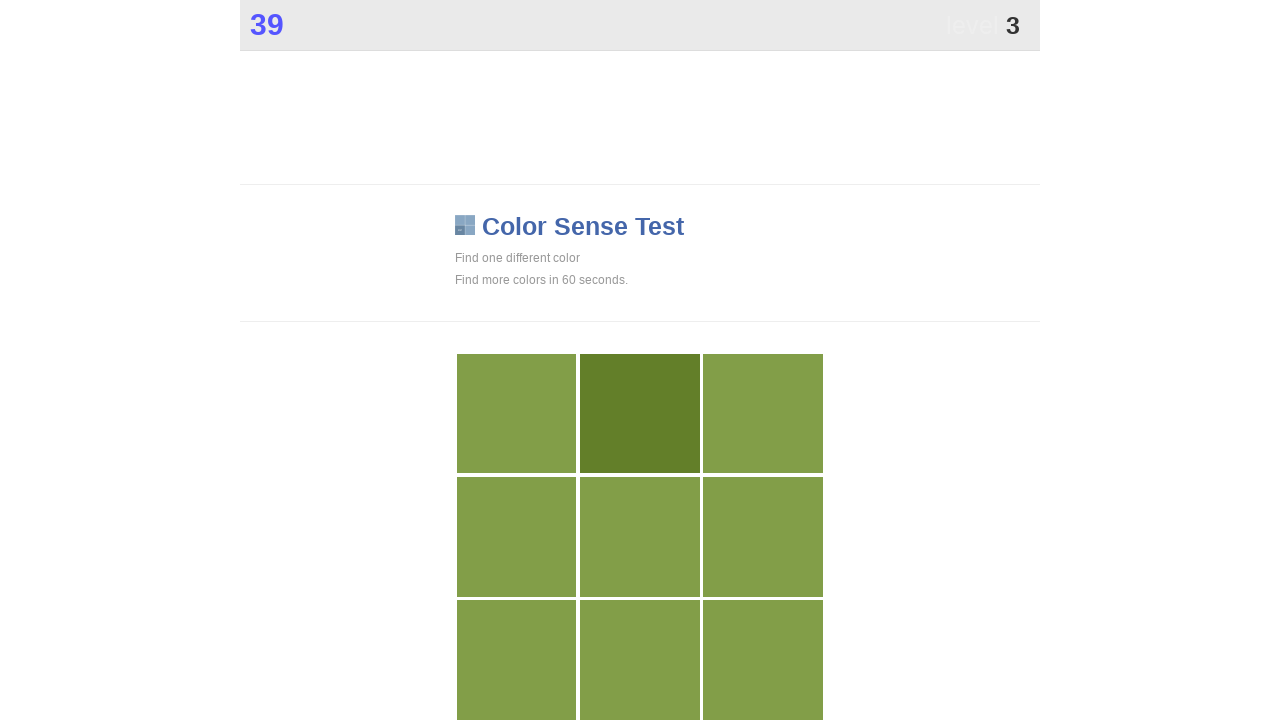

Clicked button at index 1 with unique color at (640, 414) on #grid div >> nth=1
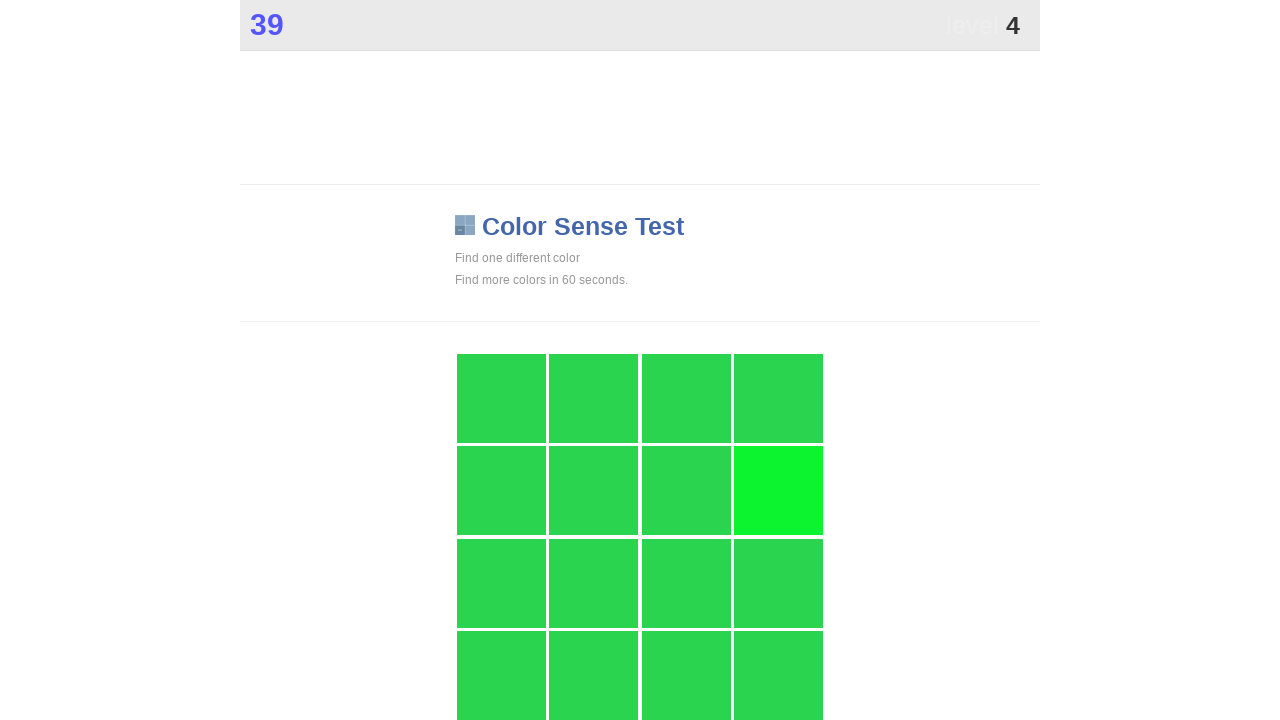

Retrieved all buttons from the grid
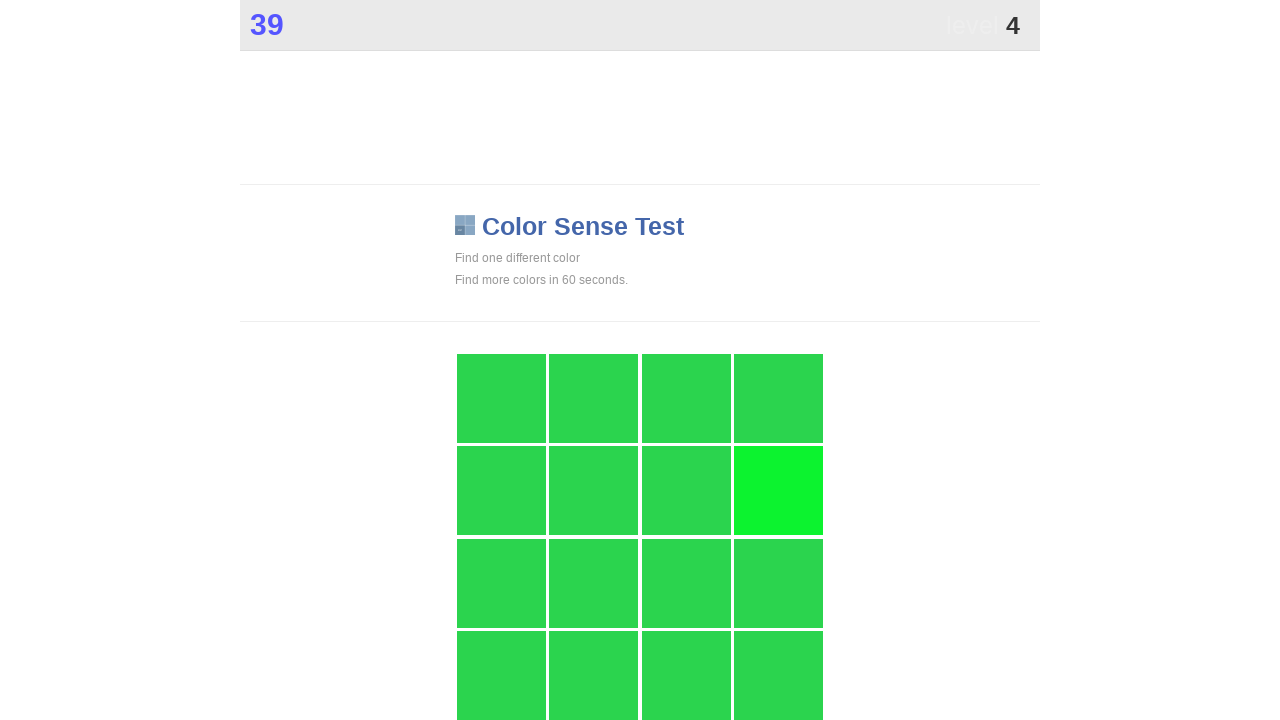

Extracted background colors from 230 buttons
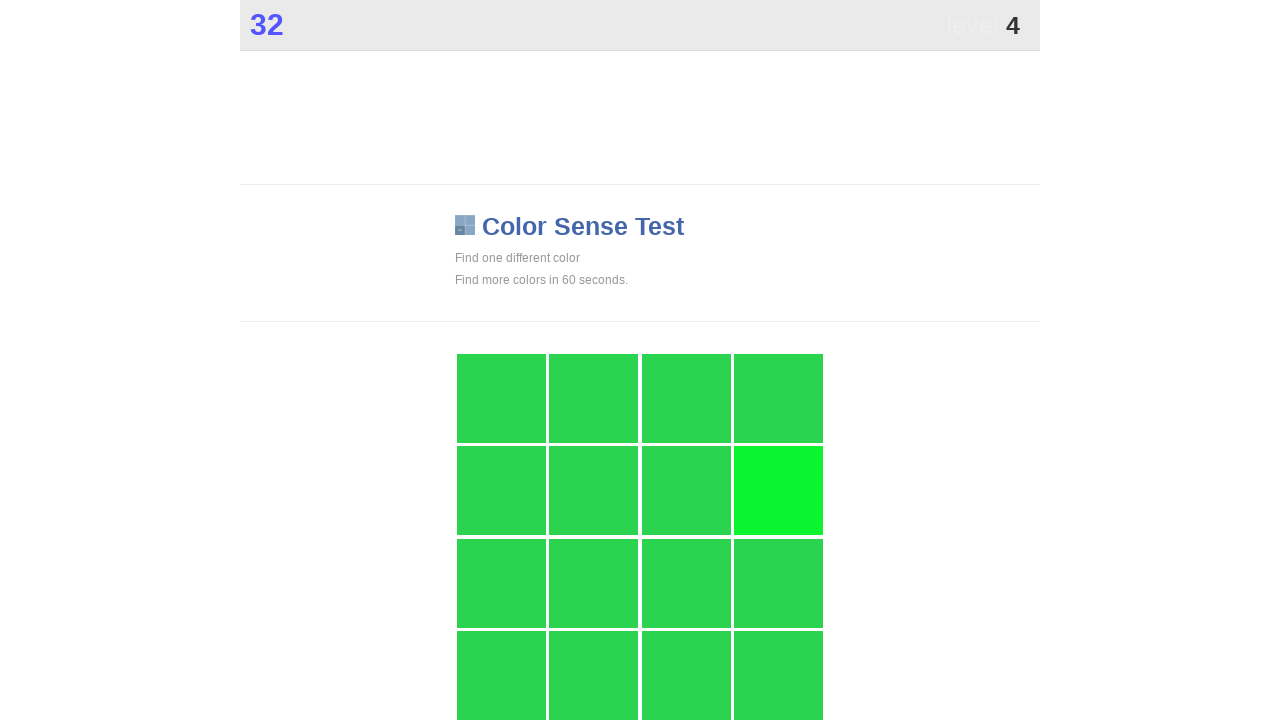

Identified unique color: rgb(12, 243, 47)
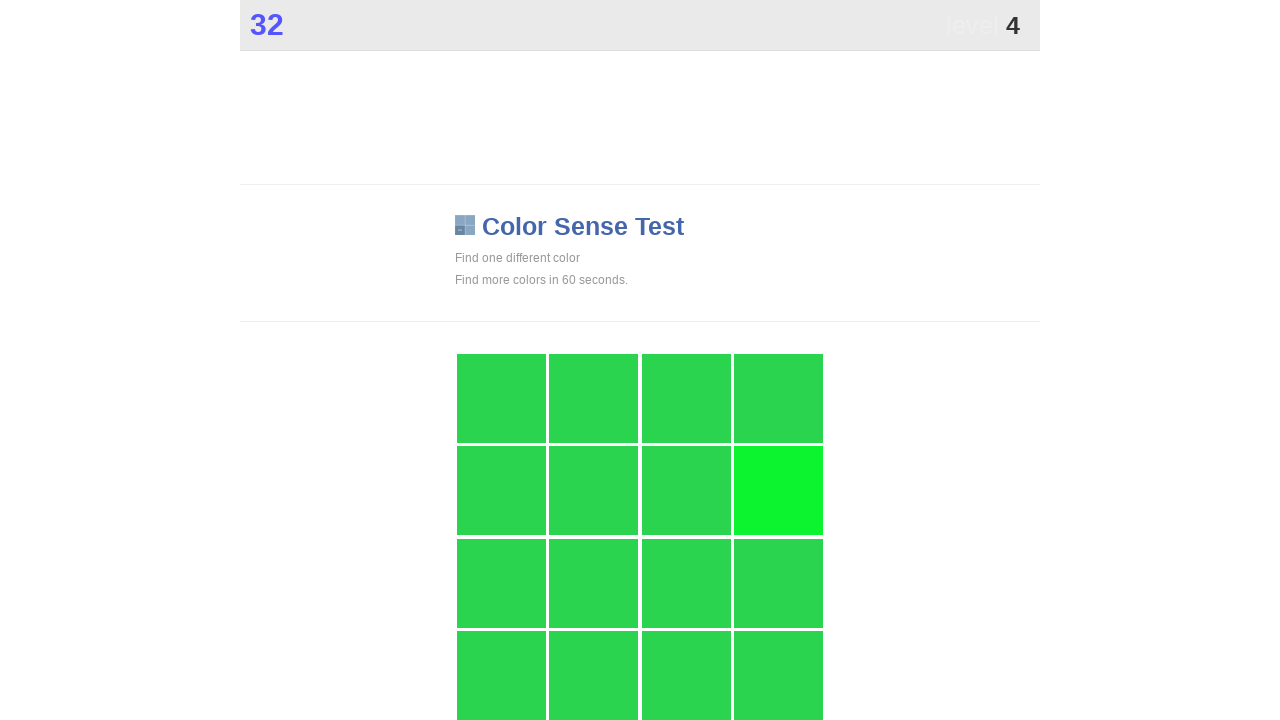

Clicked button at index 7 with unique color at (779, 491) on #grid div >> nth=7
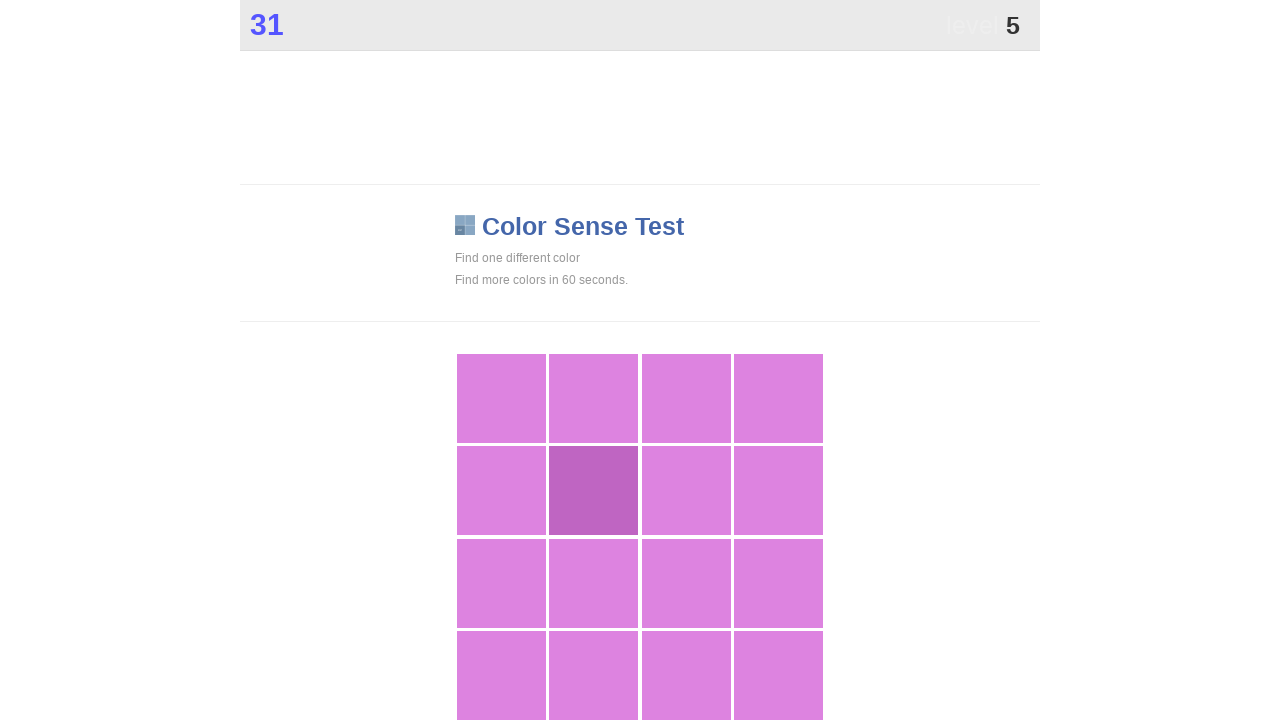

Retrieved all buttons from the grid
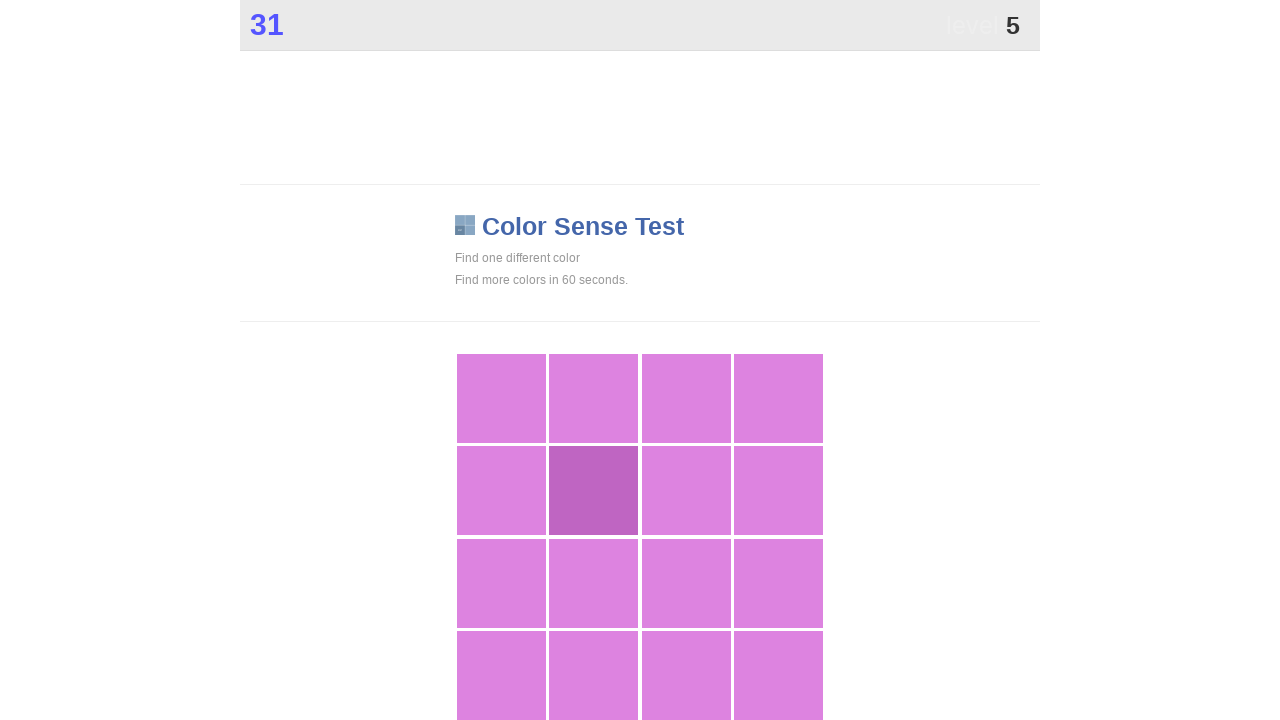

Extracted background colors from 230 buttons
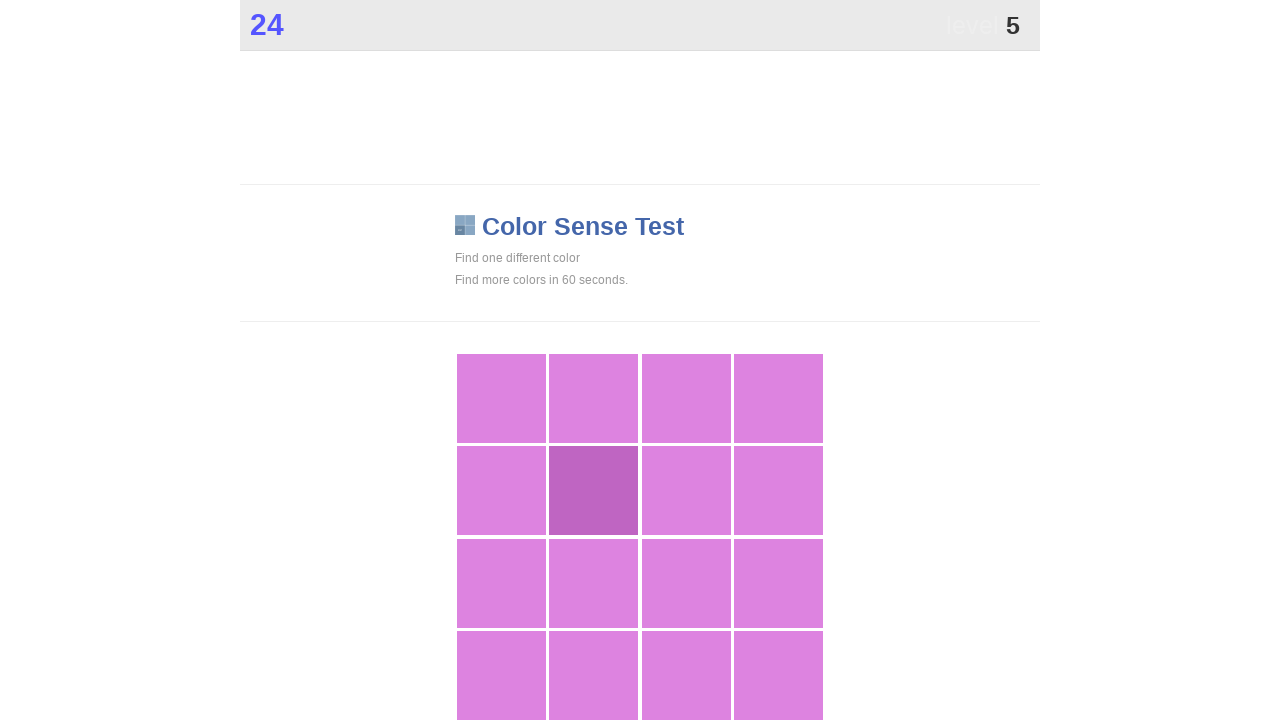

Identified unique color: rgb(191, 101, 194)
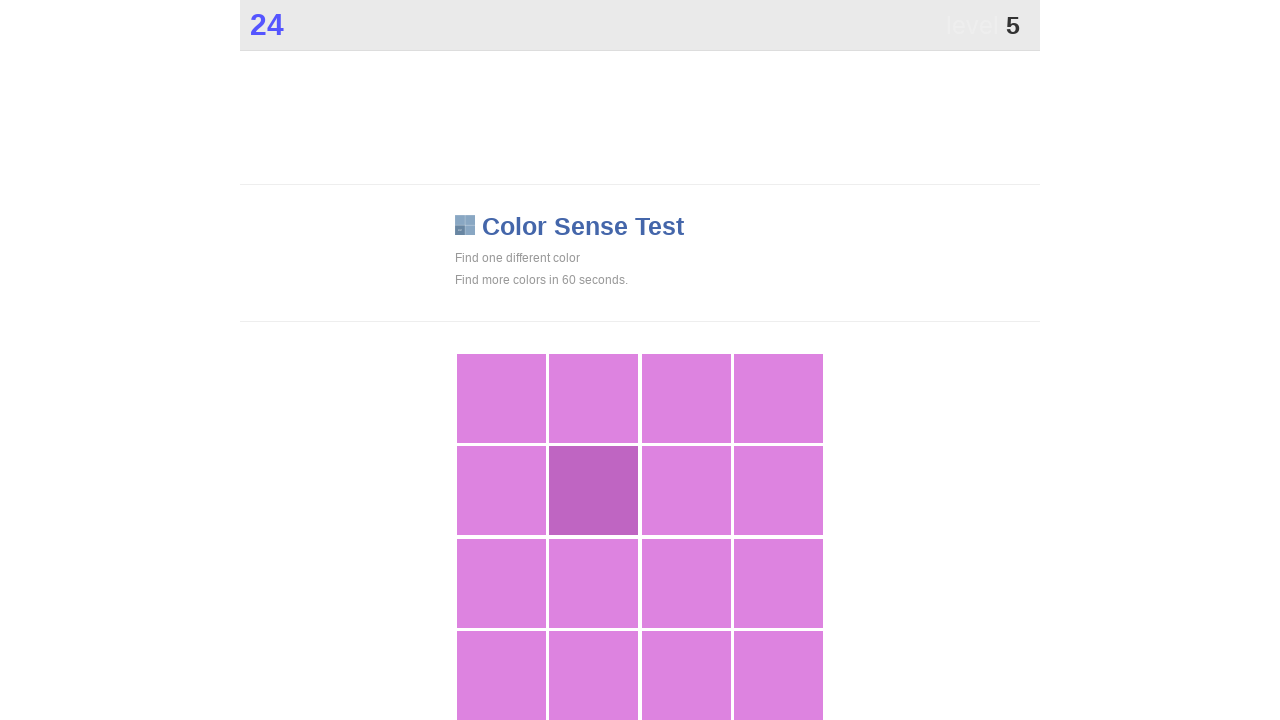

Clicked button at index 5 with unique color at (594, 491) on #grid div >> nth=5
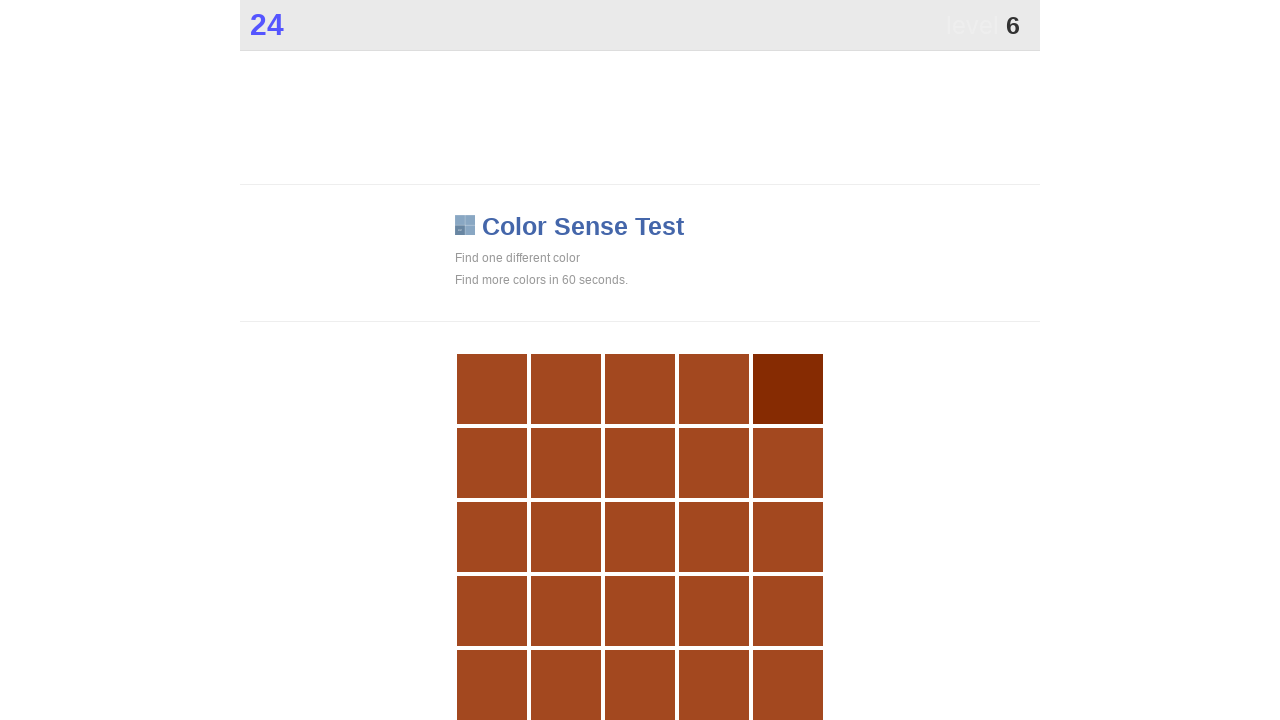

Retrieved all buttons from the grid
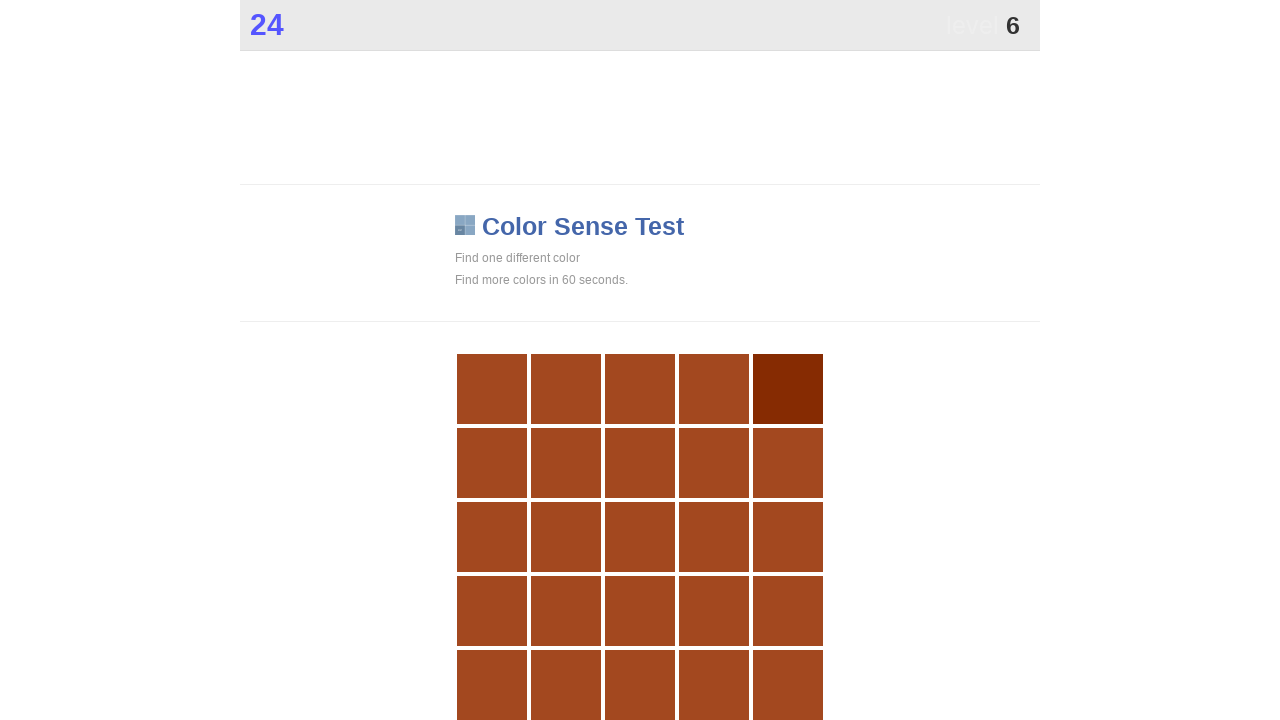

Extracted background colors from 230 buttons
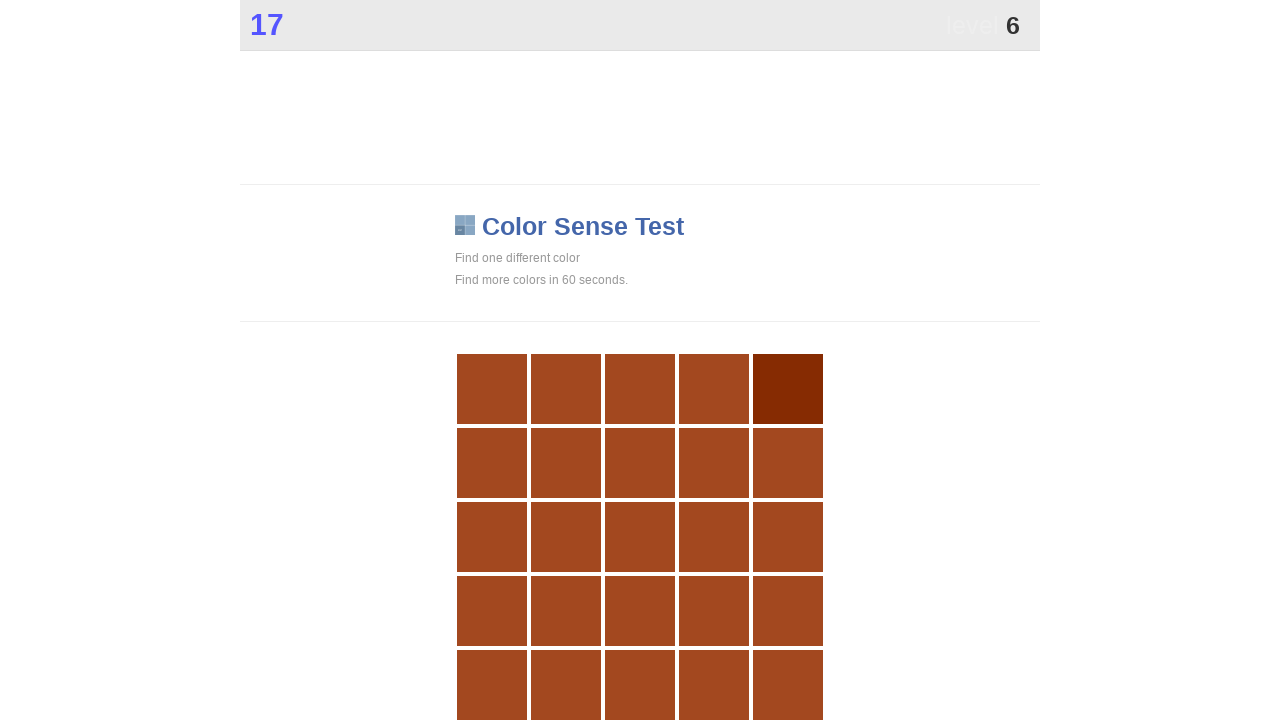

Identified unique color: rgb(134, 43, 2)
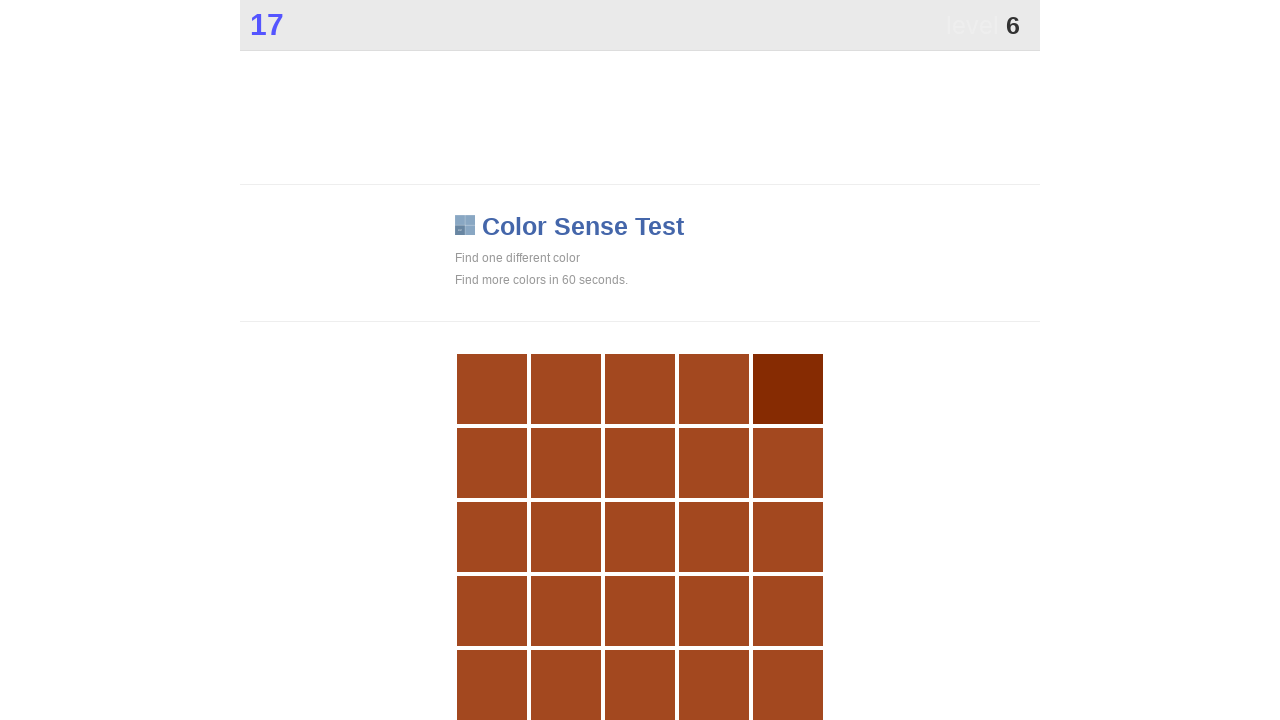

Clicked button at index 4 with unique color at (788, 389) on #grid div >> nth=4
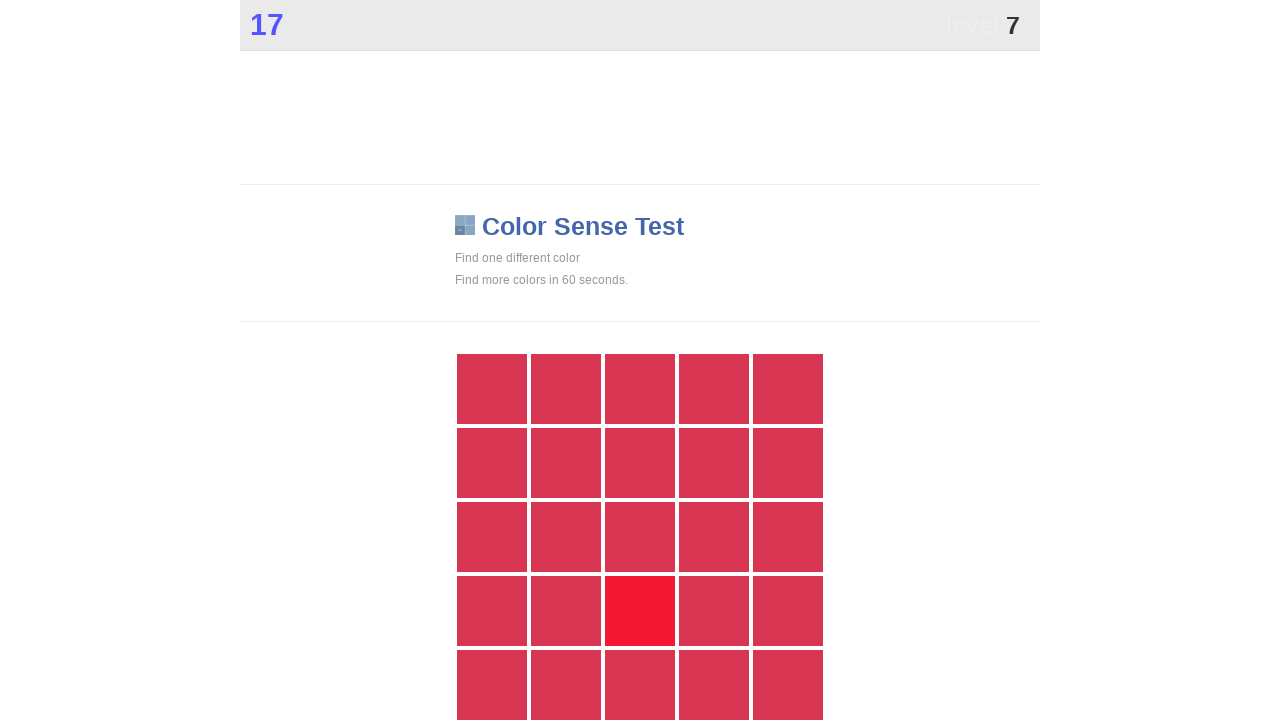

Retrieved all buttons from the grid
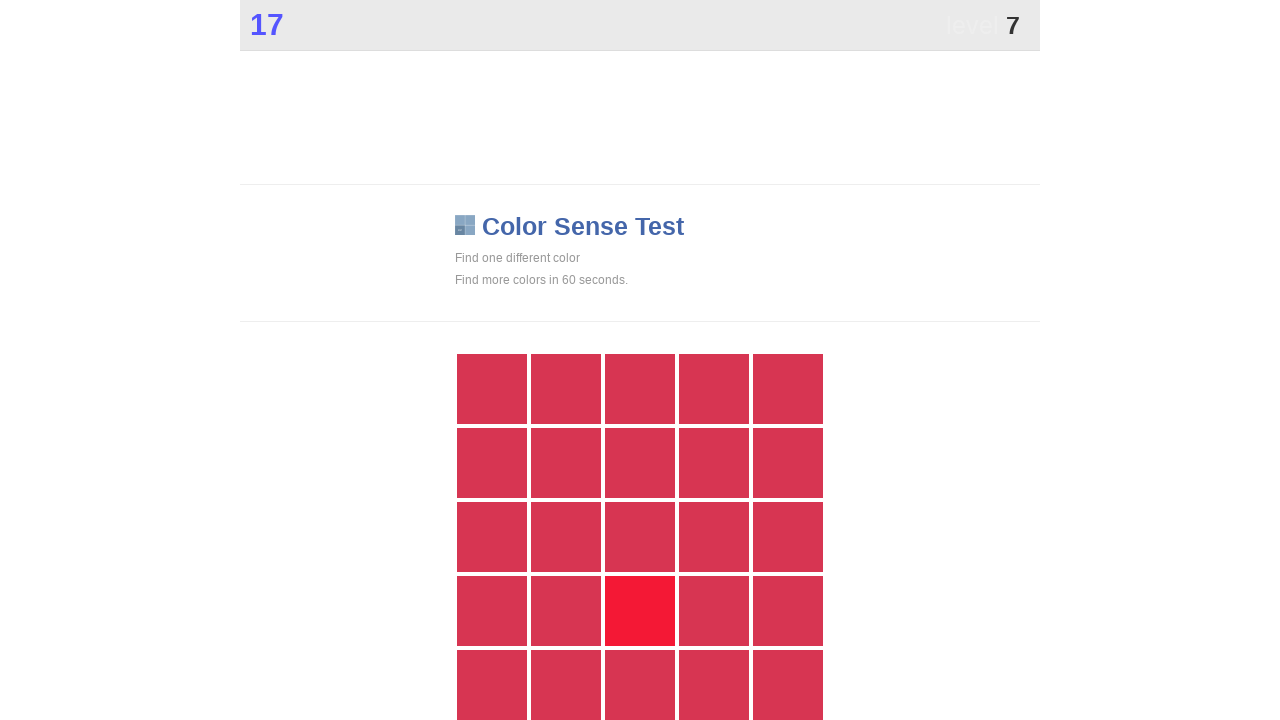

Extracted background colors from 230 buttons
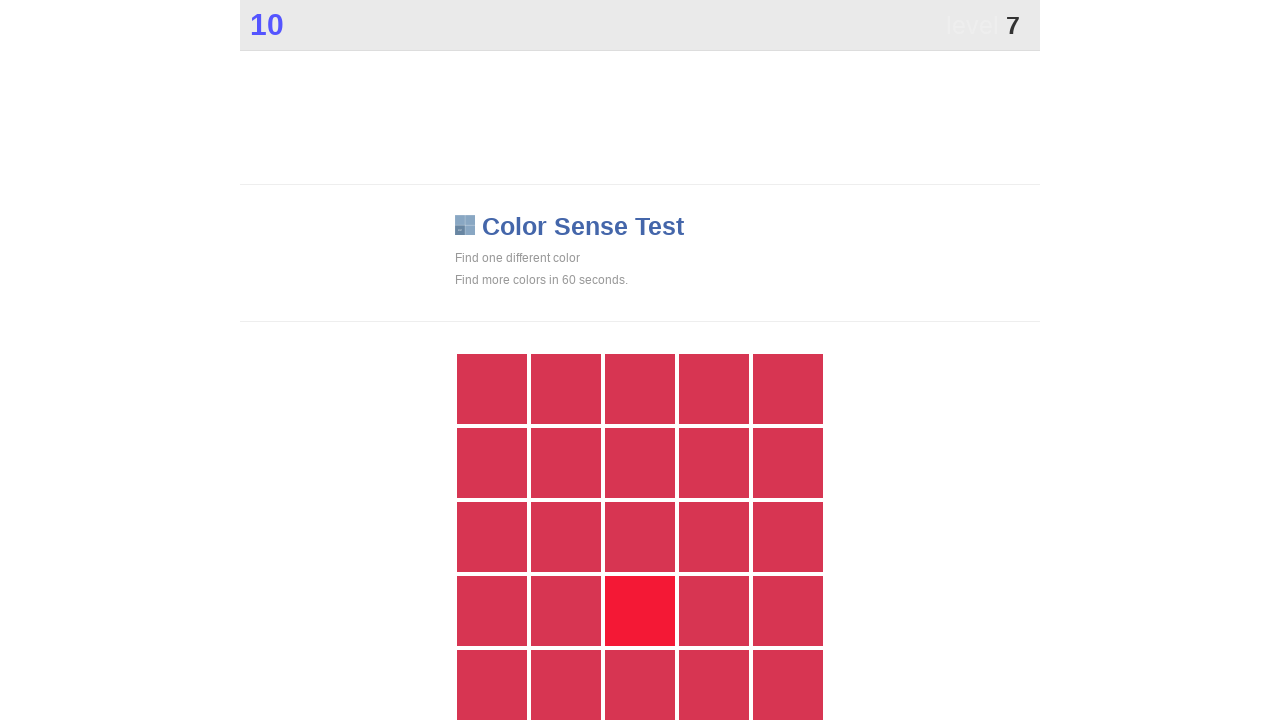

Identified unique color: rgb(244, 24, 53)
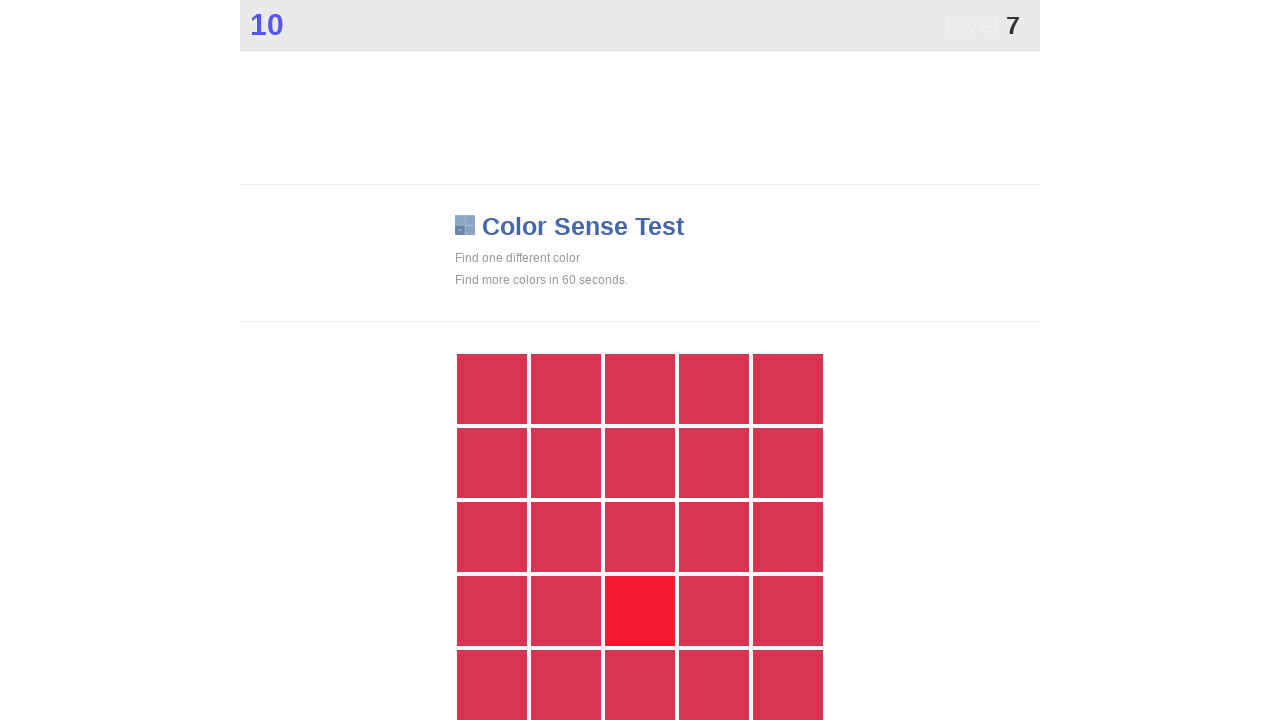

Clicked button at index 17 with unique color at (640, 611) on #grid div >> nth=17
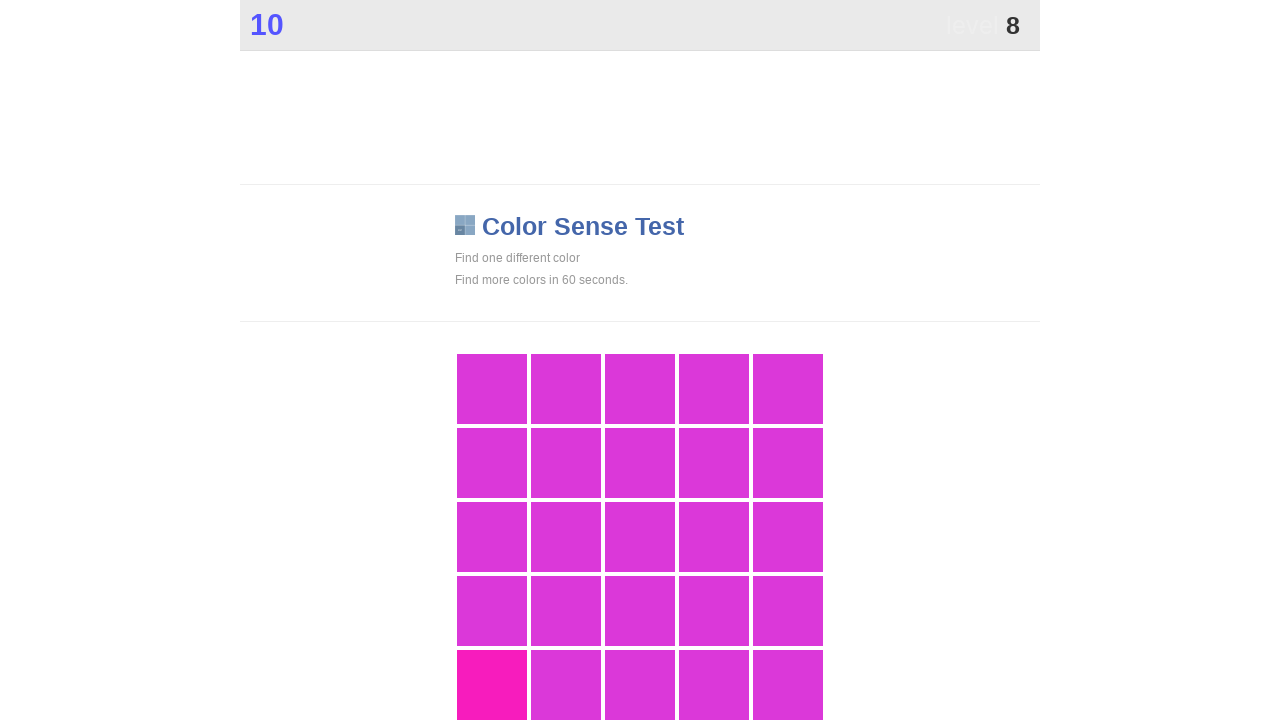

Retrieved all buttons from the grid
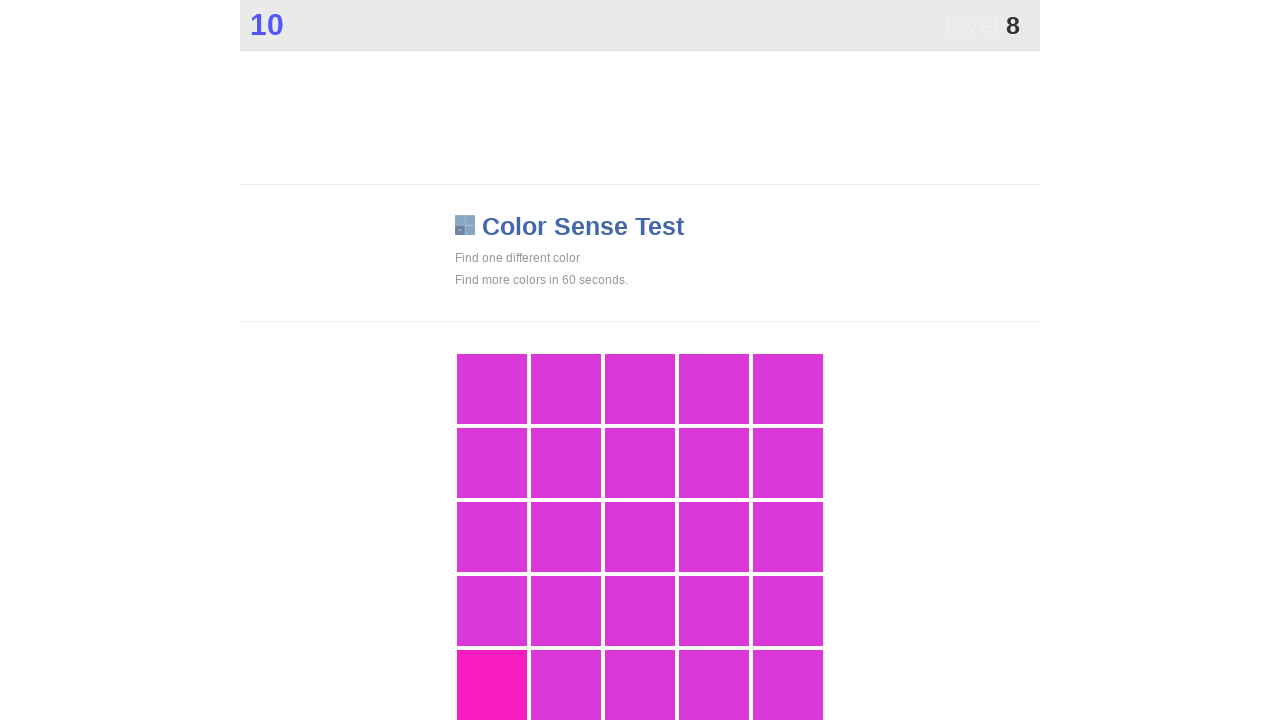

Extracted background colors from 230 buttons
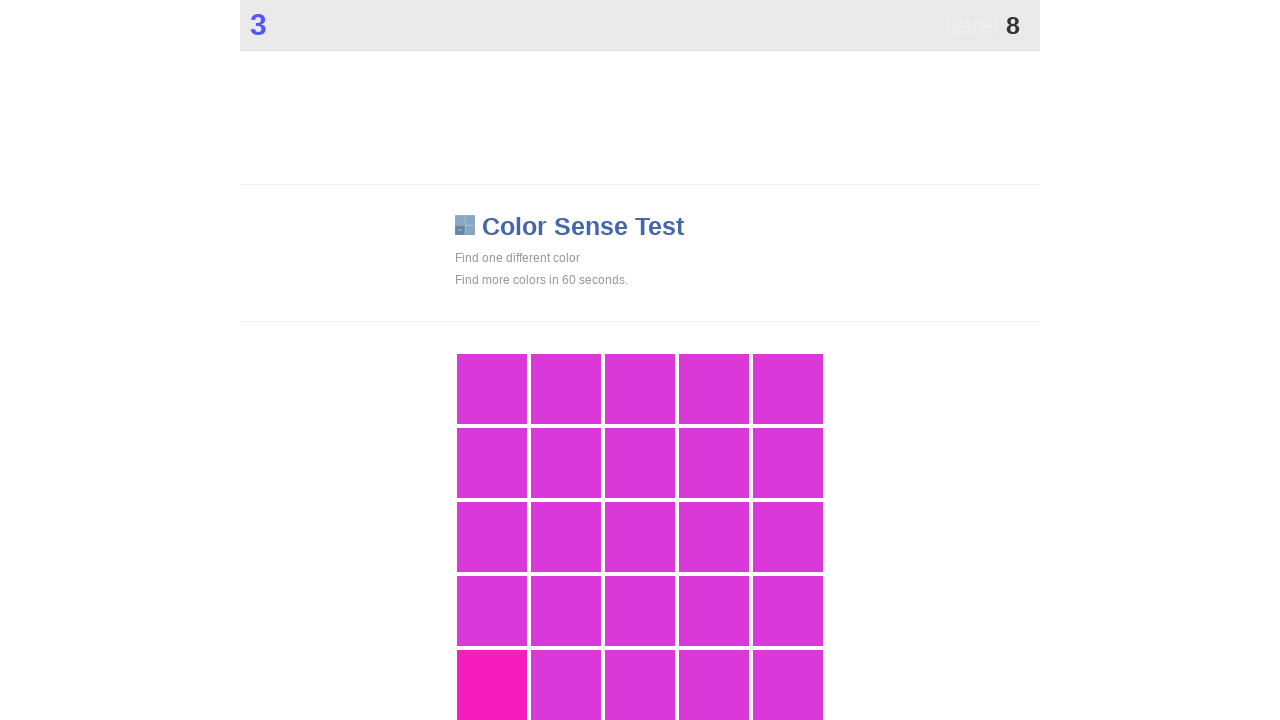

Identified unique color: rgb(247, 28, 189)
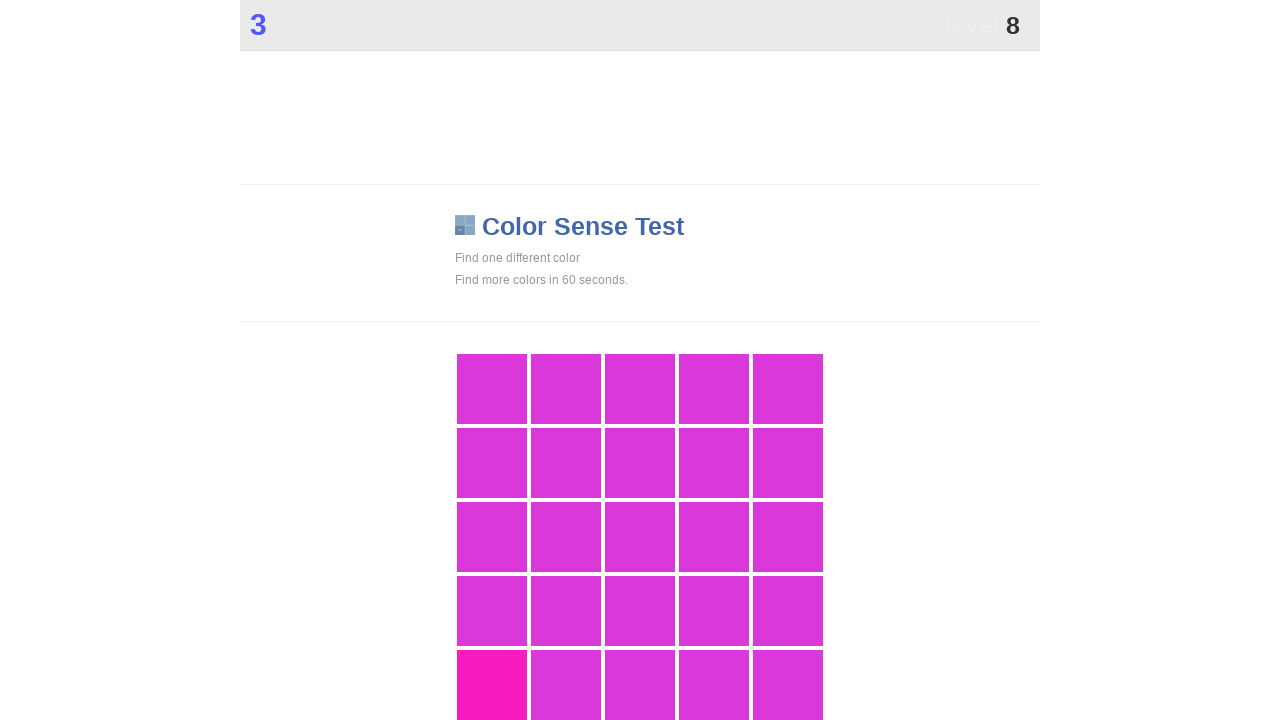

Clicked button at index 20 with unique color at (492, 685) on #grid div >> nth=20
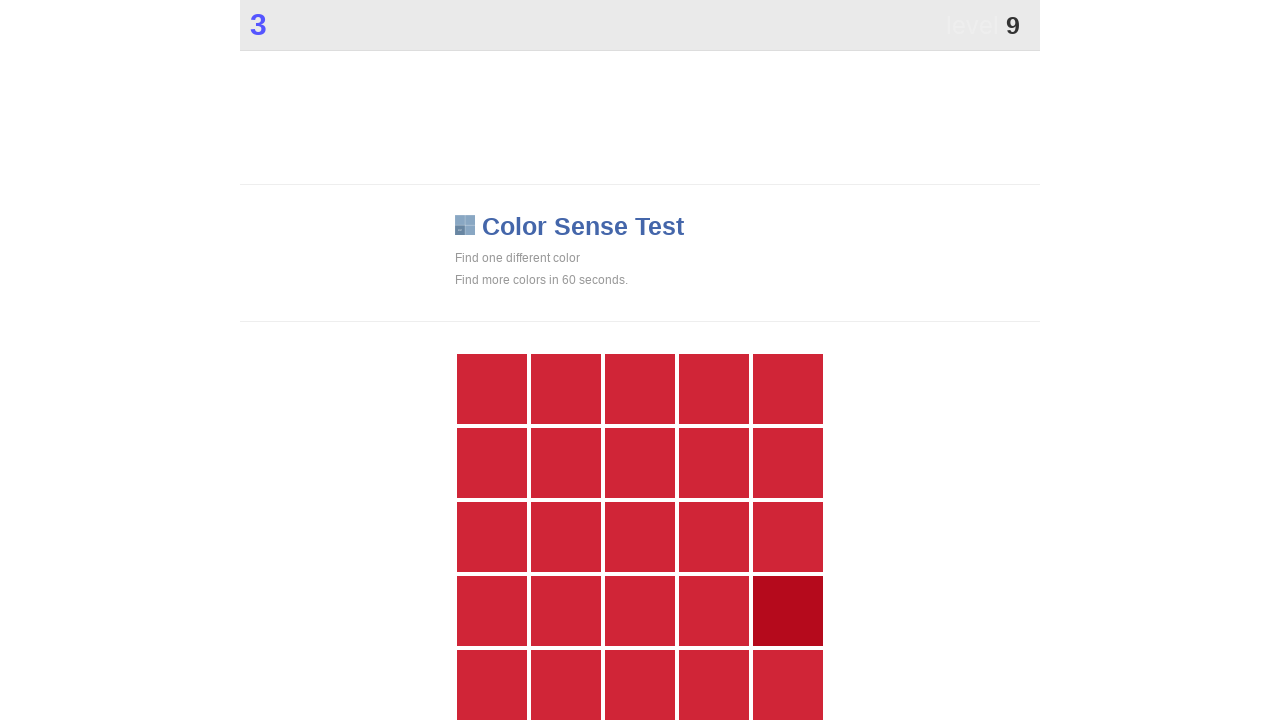

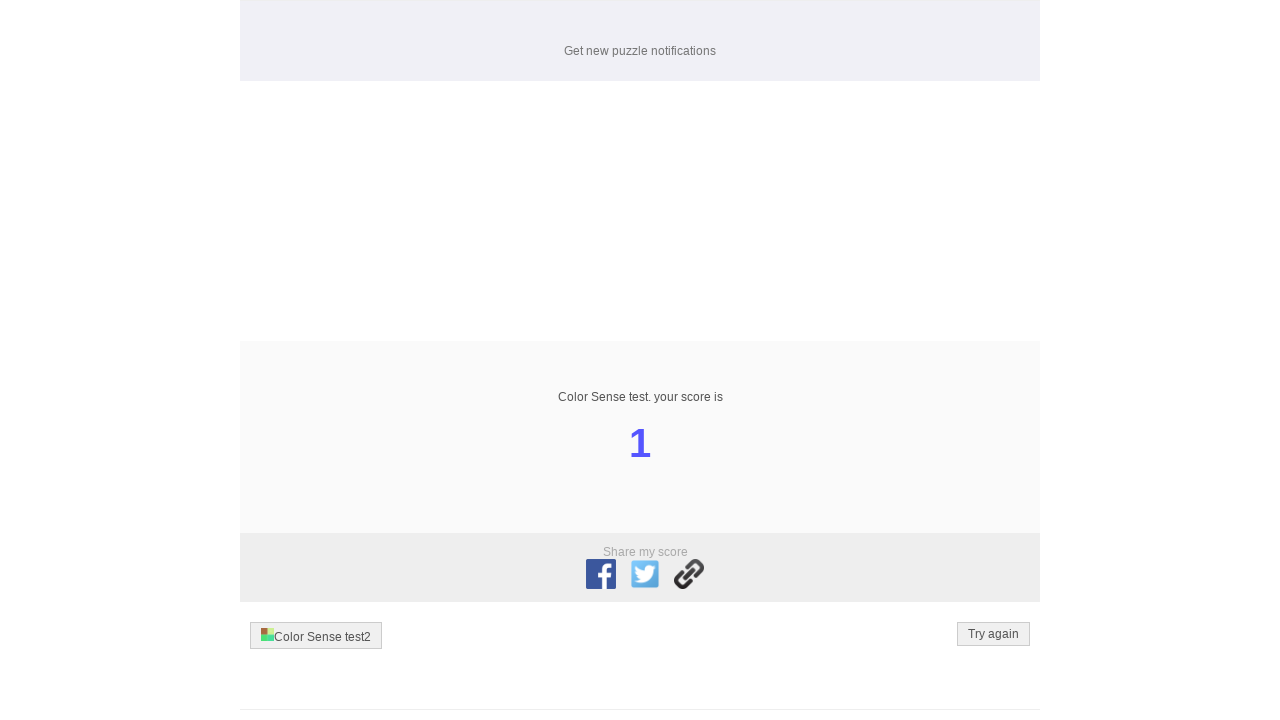